Tests the add/remove elements functionality by navigating to the practice page, clicking to add 10 elements, then deleting all of them to verify dynamic element manipulation works correctly.

Starting URL: https://practice.expandtesting.com/

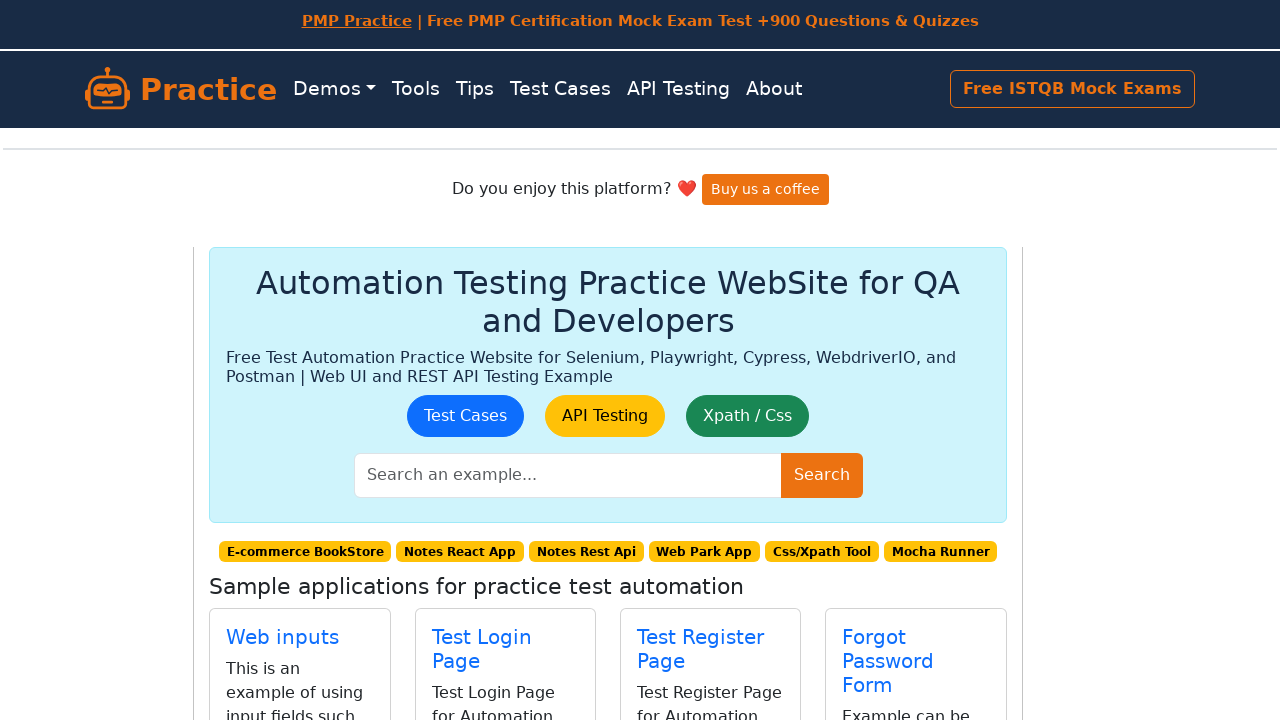

Clicked link to navigate to Add/Remove Elements page at (890, 400) on a.btn.btn-outline-primary[href='/add-remove-elements']
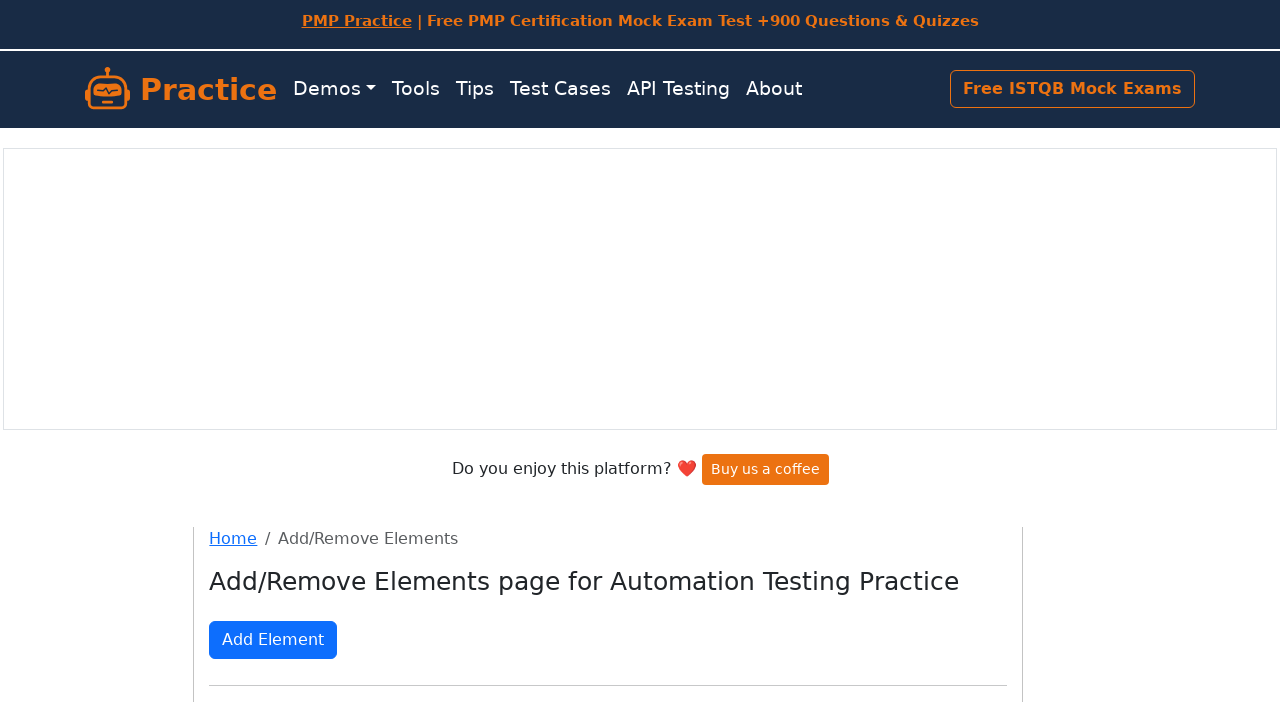

Set up route handler to block google vignette ads
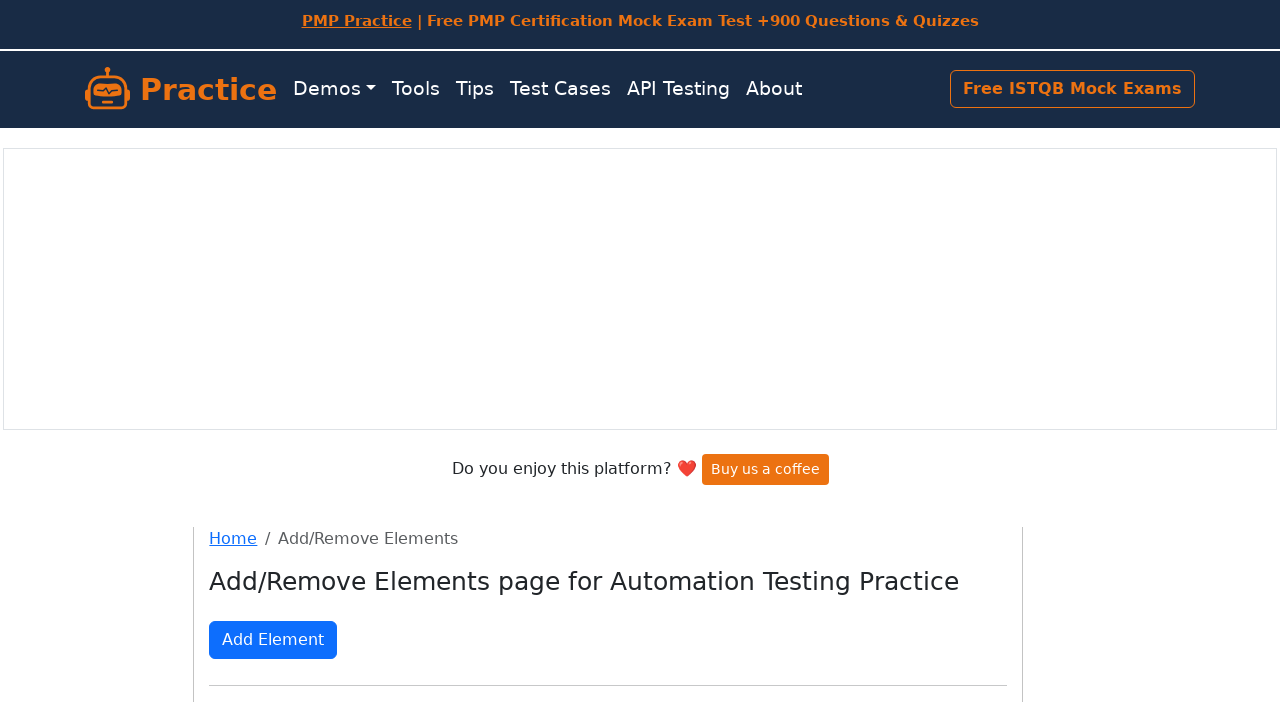

Clicked 'Add Element' button (element 1/10) at (273, 640) on text=Add Element
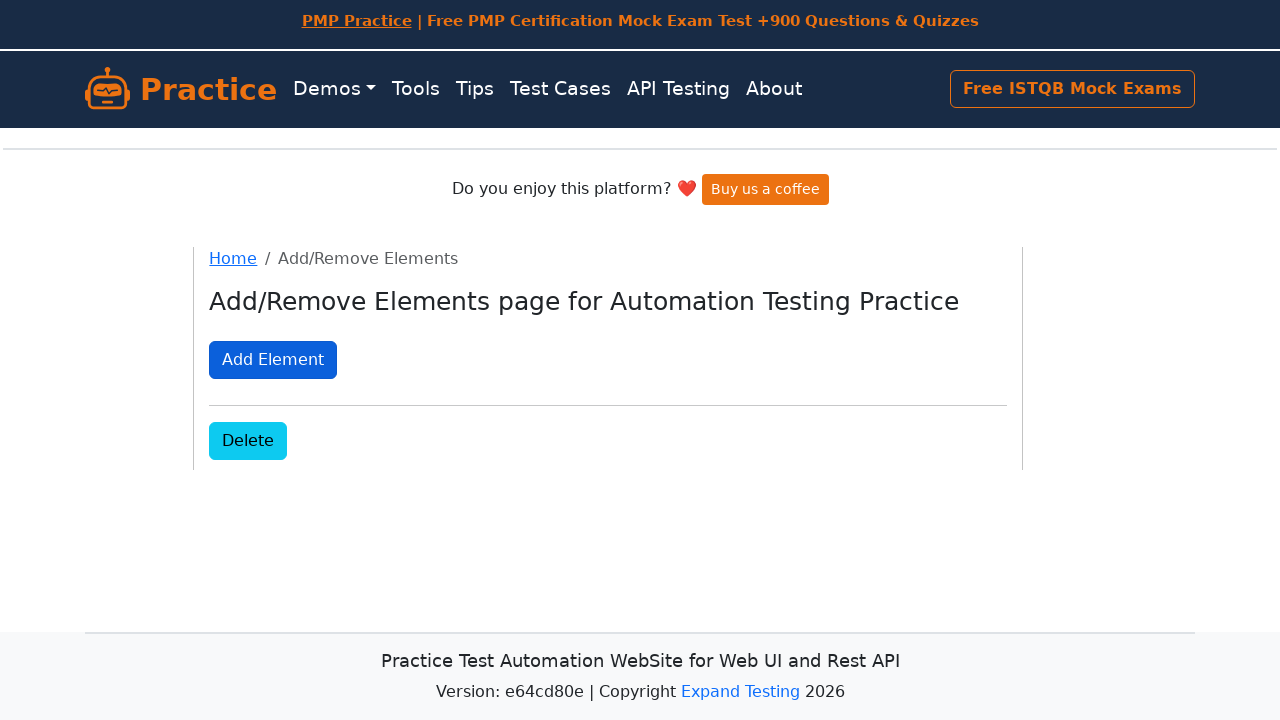

Waited 500ms after adding element 1
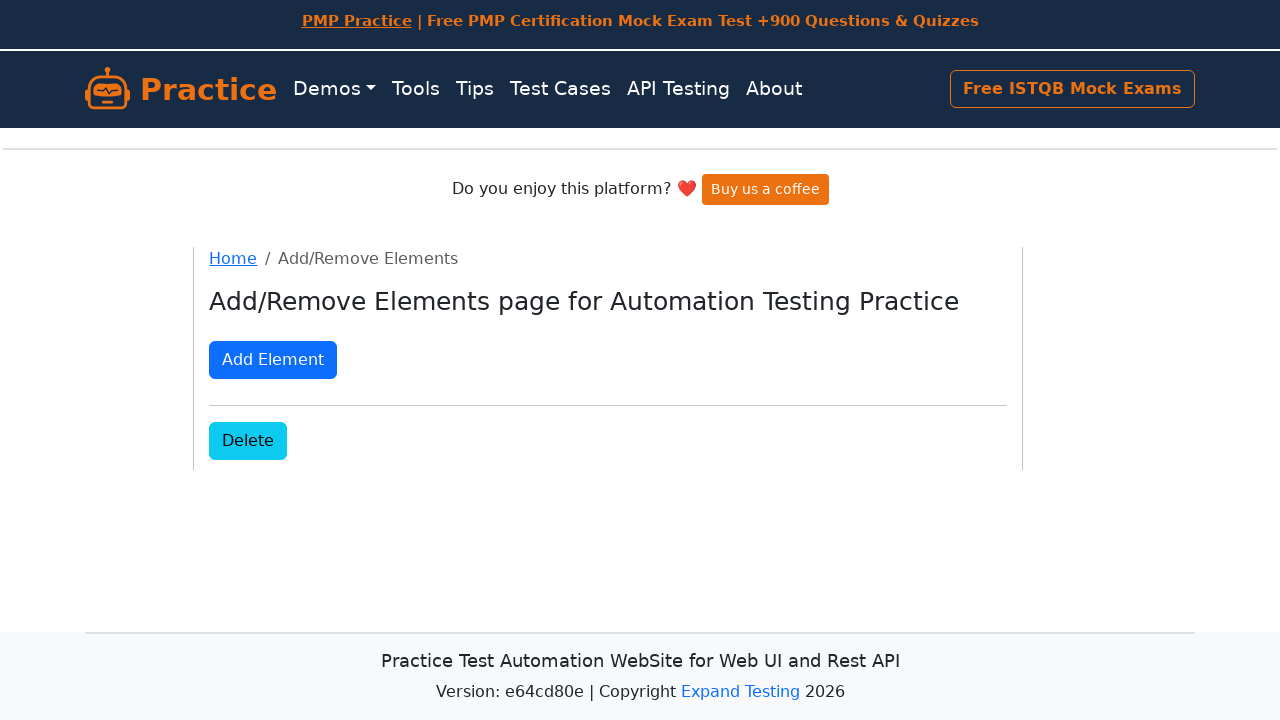

Clicked 'Add Element' button (element 2/10) at (273, 360) on text=Add Element
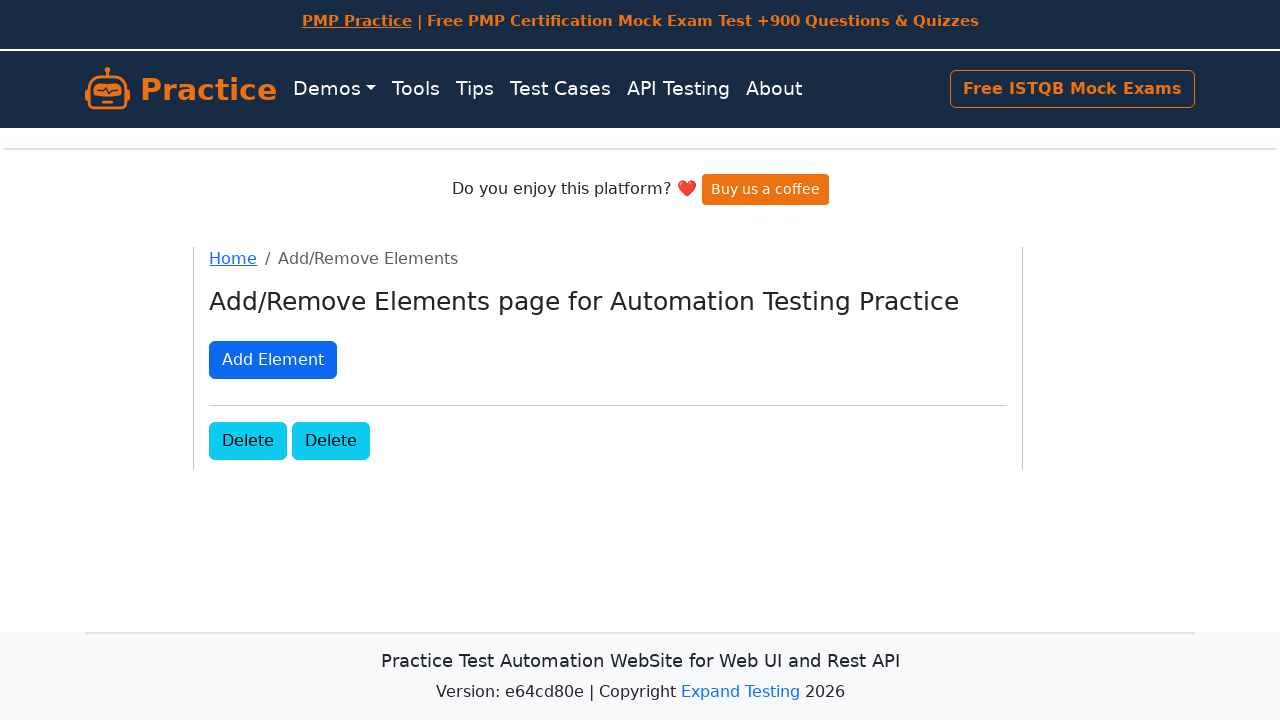

Waited 500ms after adding element 2
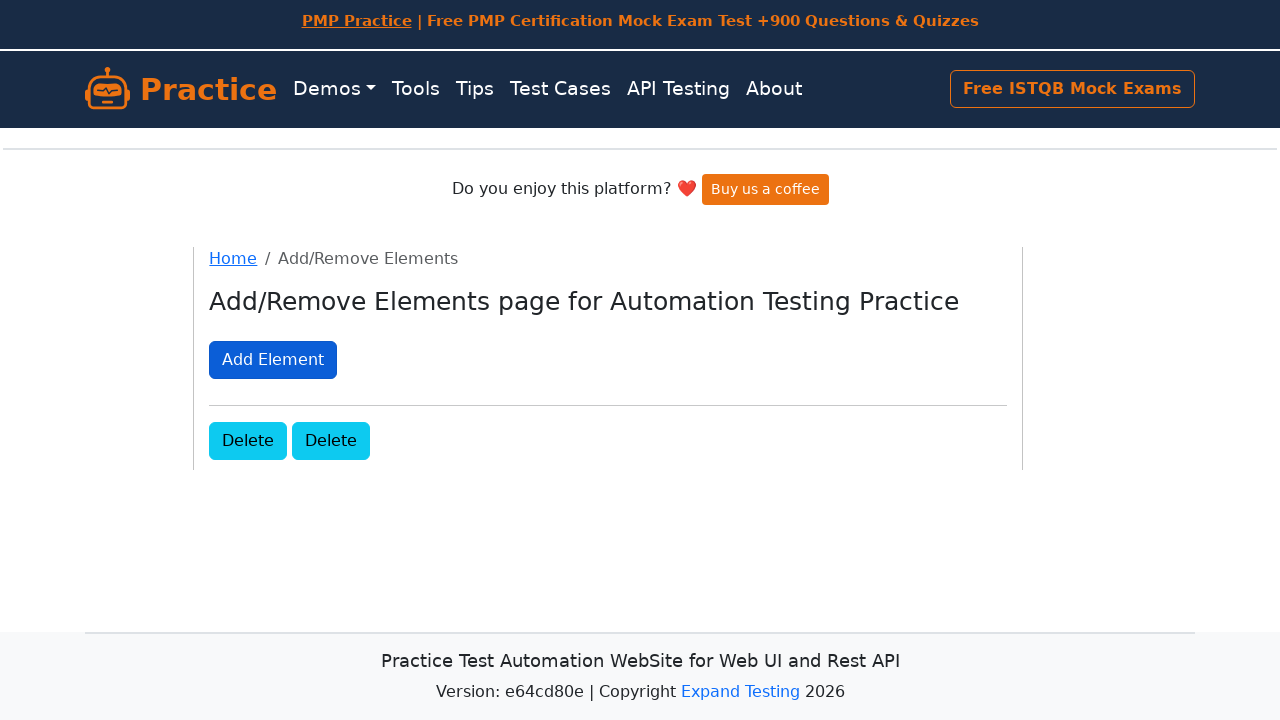

Clicked 'Add Element' button (element 3/10) at (273, 360) on text=Add Element
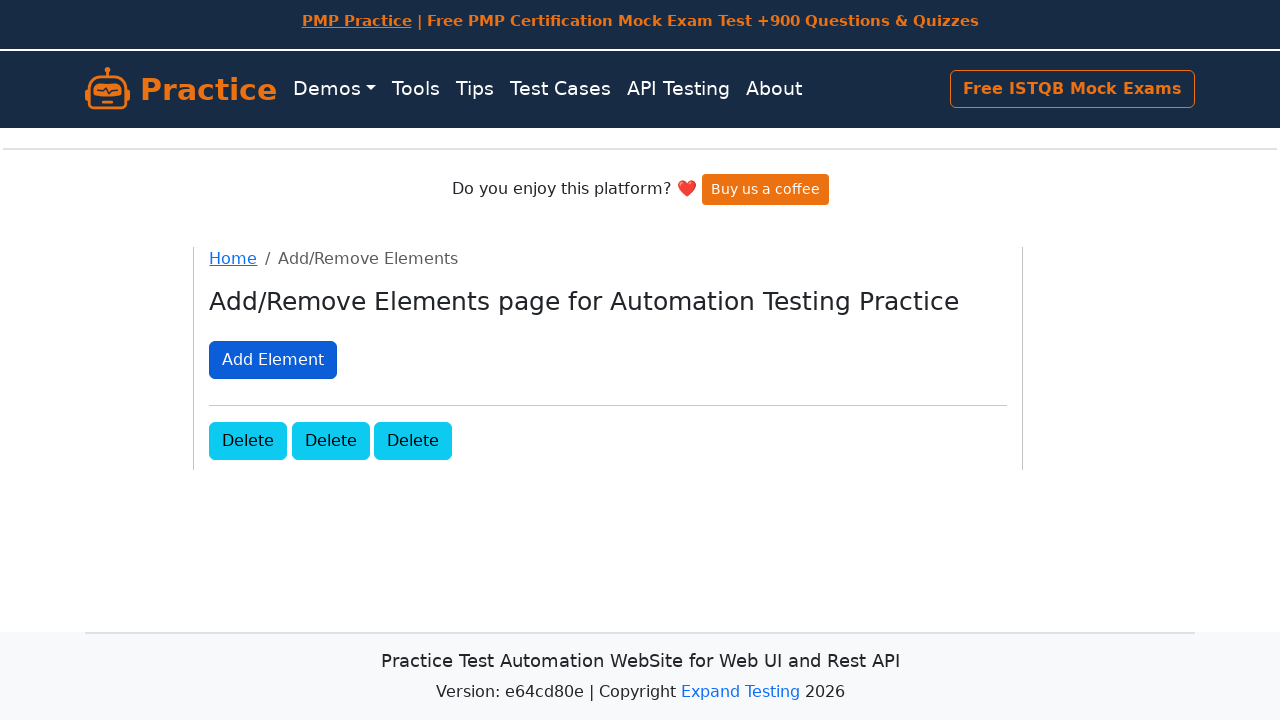

Waited 500ms after adding element 3
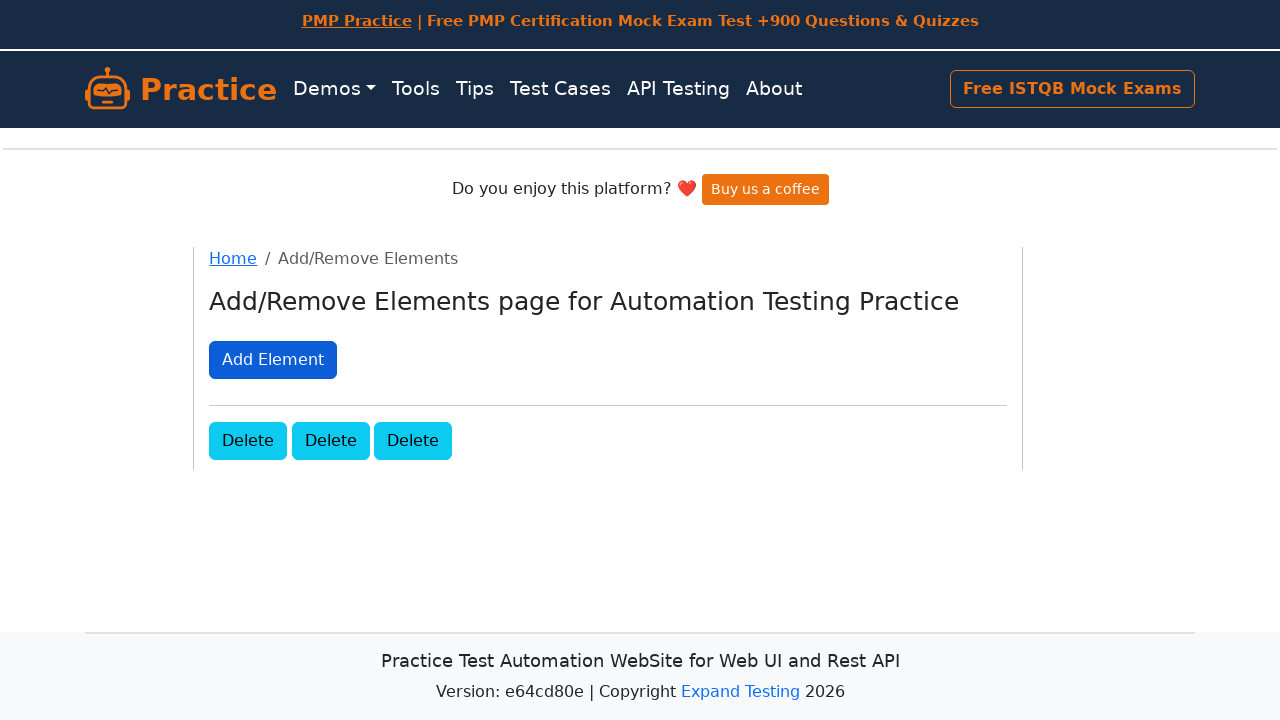

Clicked 'Add Element' button (element 4/10) at (273, 360) on text=Add Element
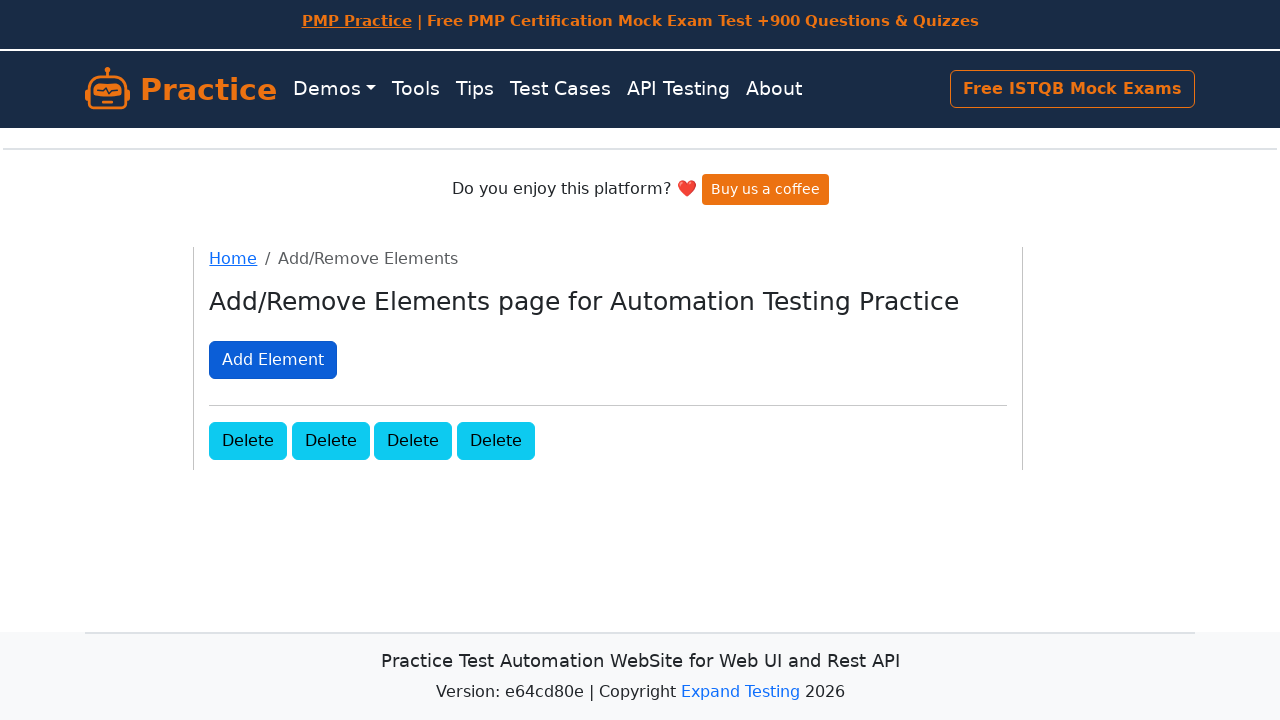

Waited 500ms after adding element 4
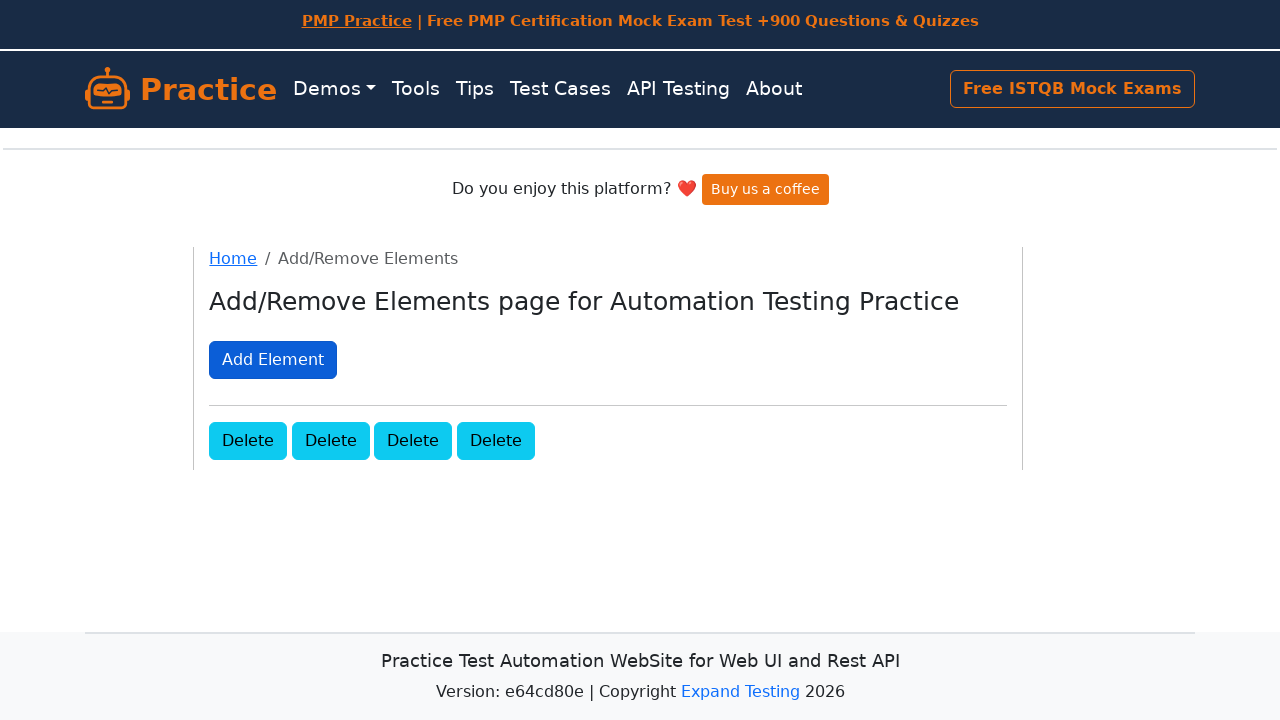

Clicked 'Add Element' button (element 5/10) at (273, 360) on text=Add Element
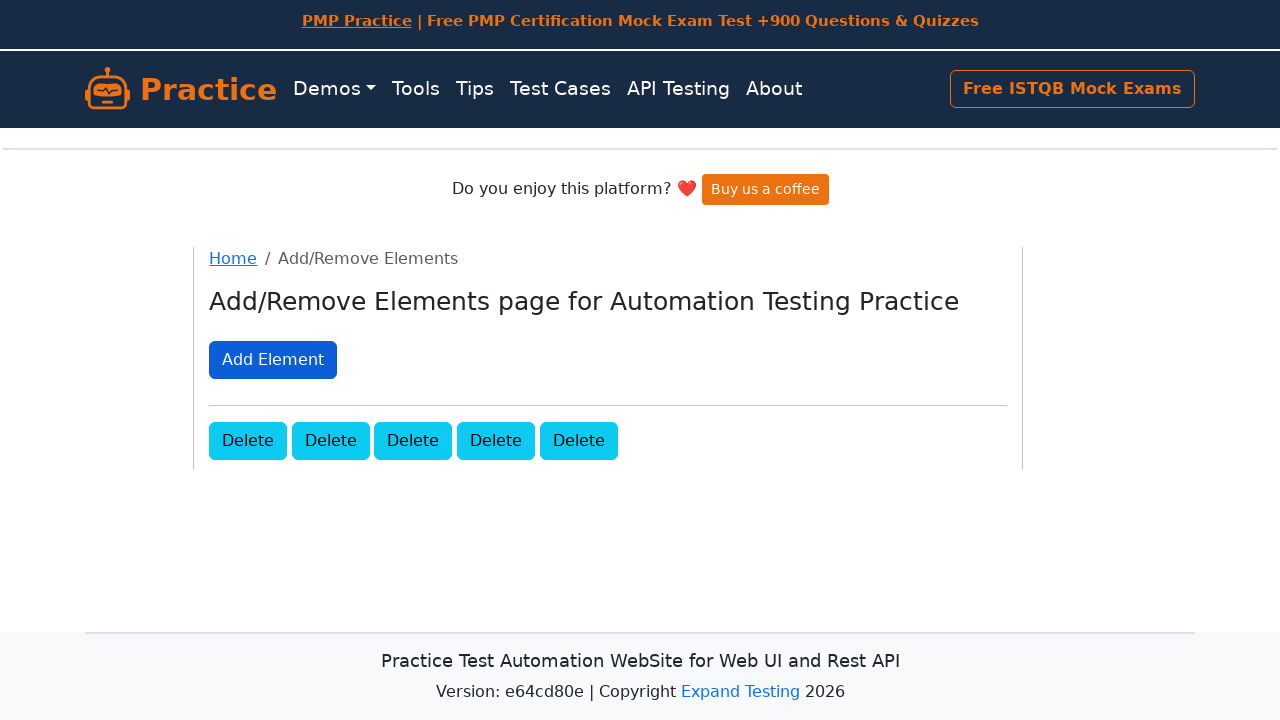

Waited 500ms after adding element 5
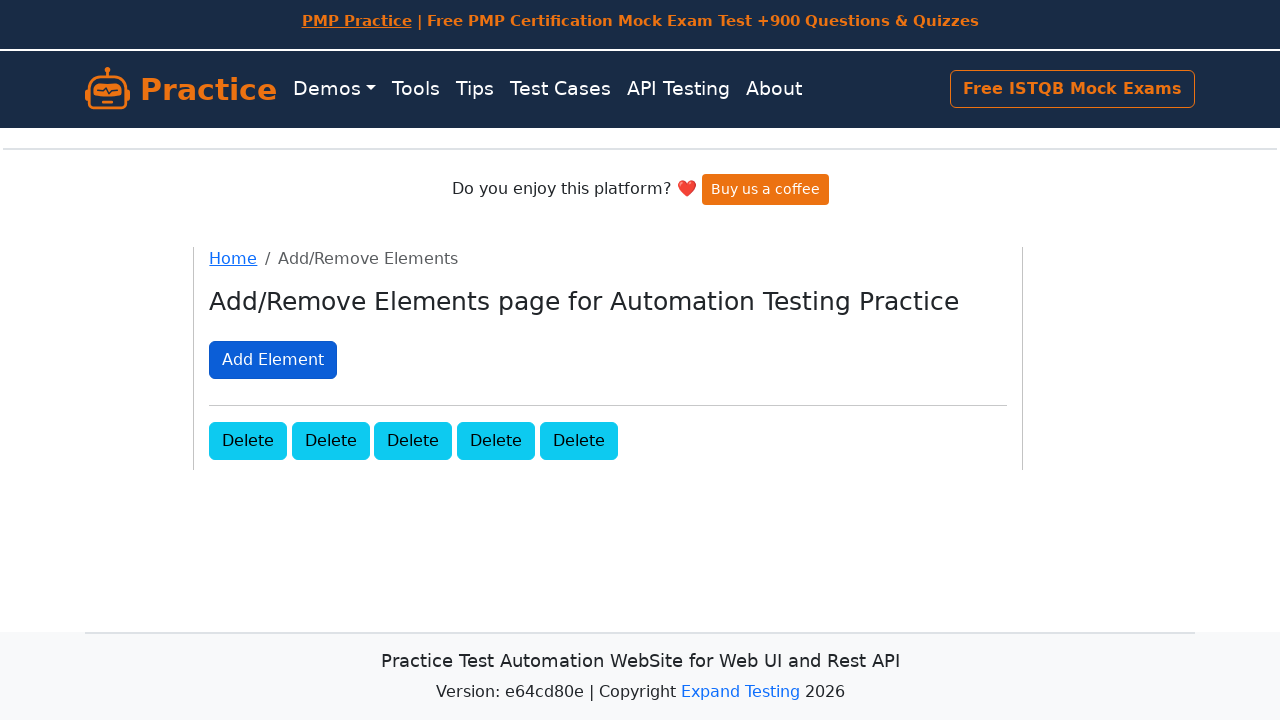

Clicked 'Add Element' button (element 6/10) at (273, 360) on text=Add Element
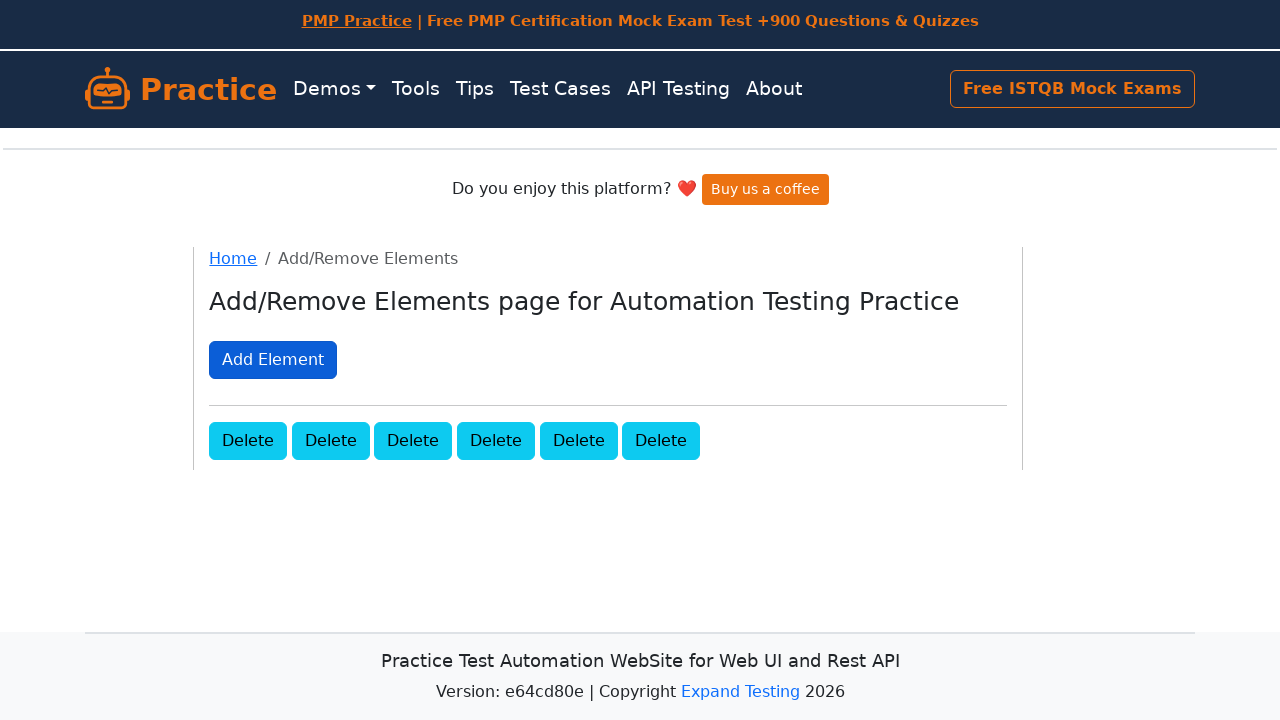

Waited 500ms after adding element 6
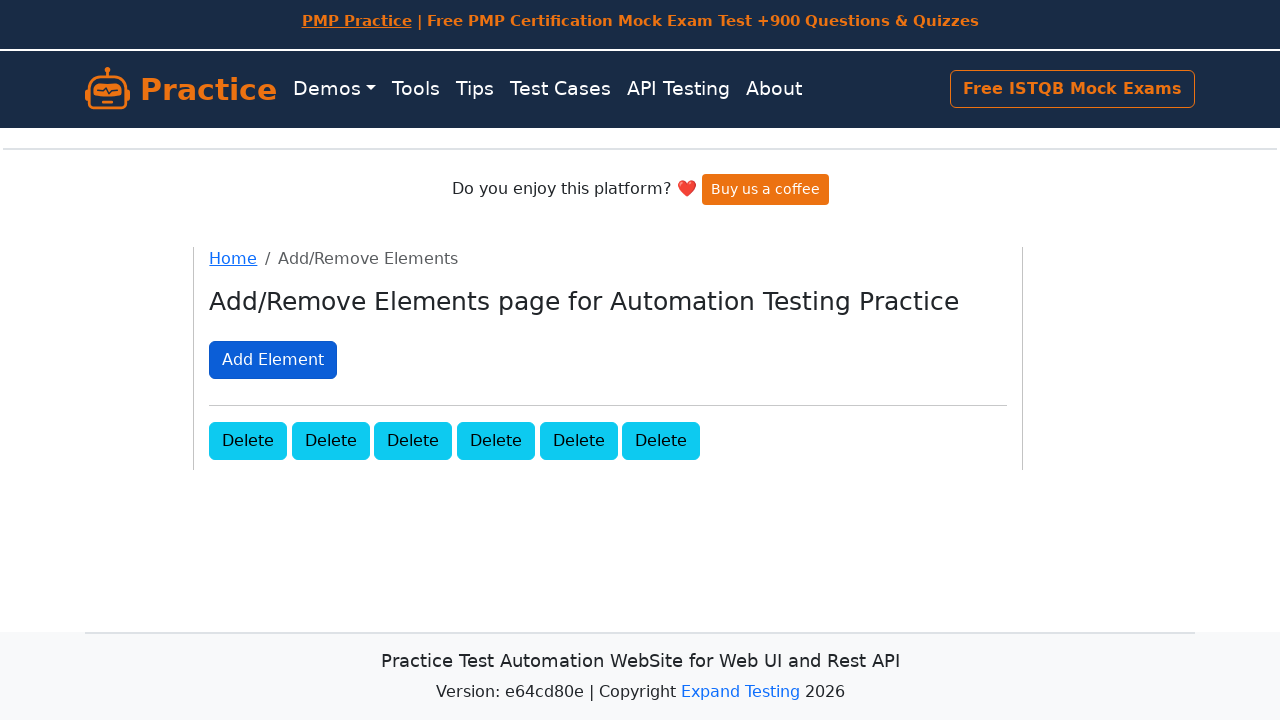

Clicked 'Add Element' button (element 7/10) at (273, 360) on text=Add Element
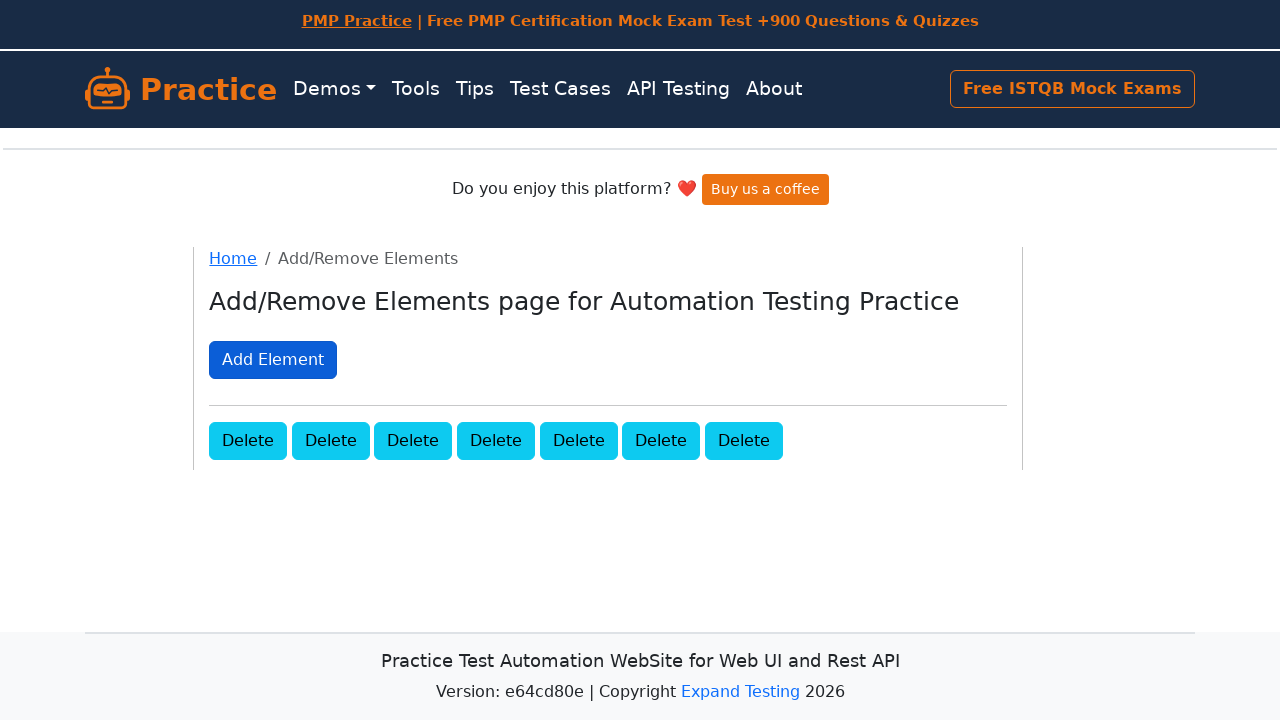

Waited 500ms after adding element 7
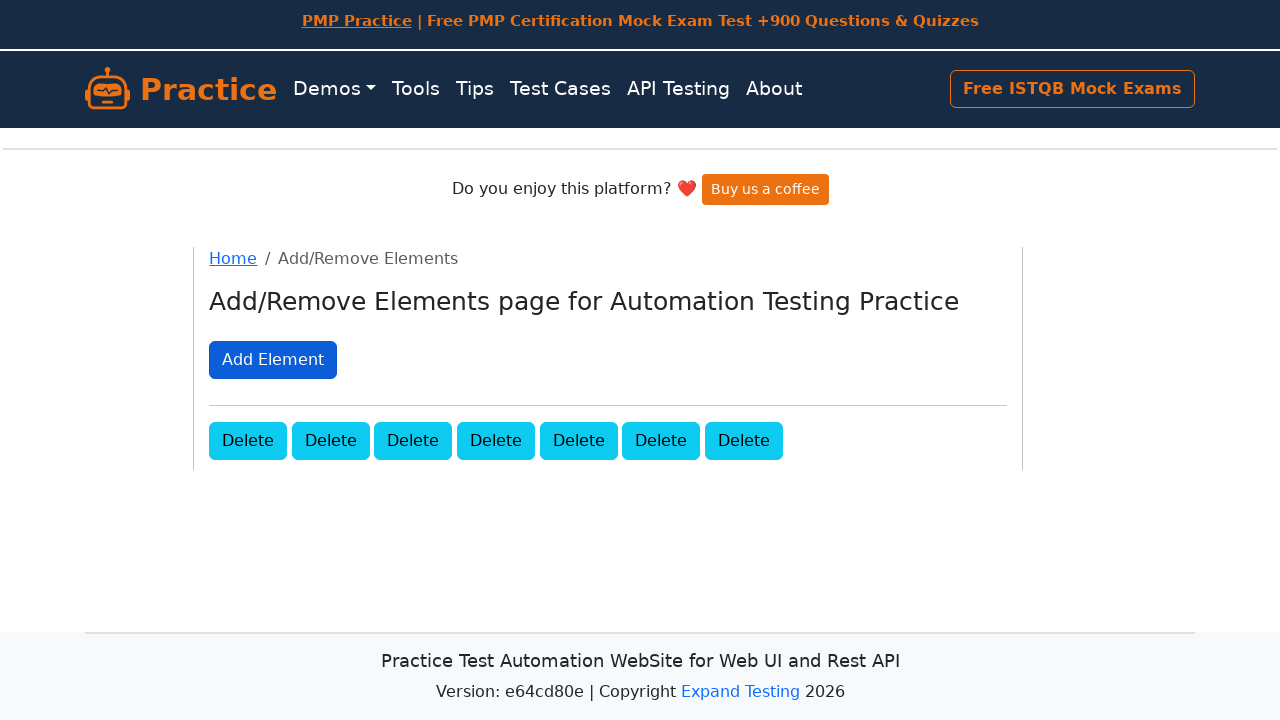

Clicked 'Add Element' button (element 8/10) at (273, 360) on text=Add Element
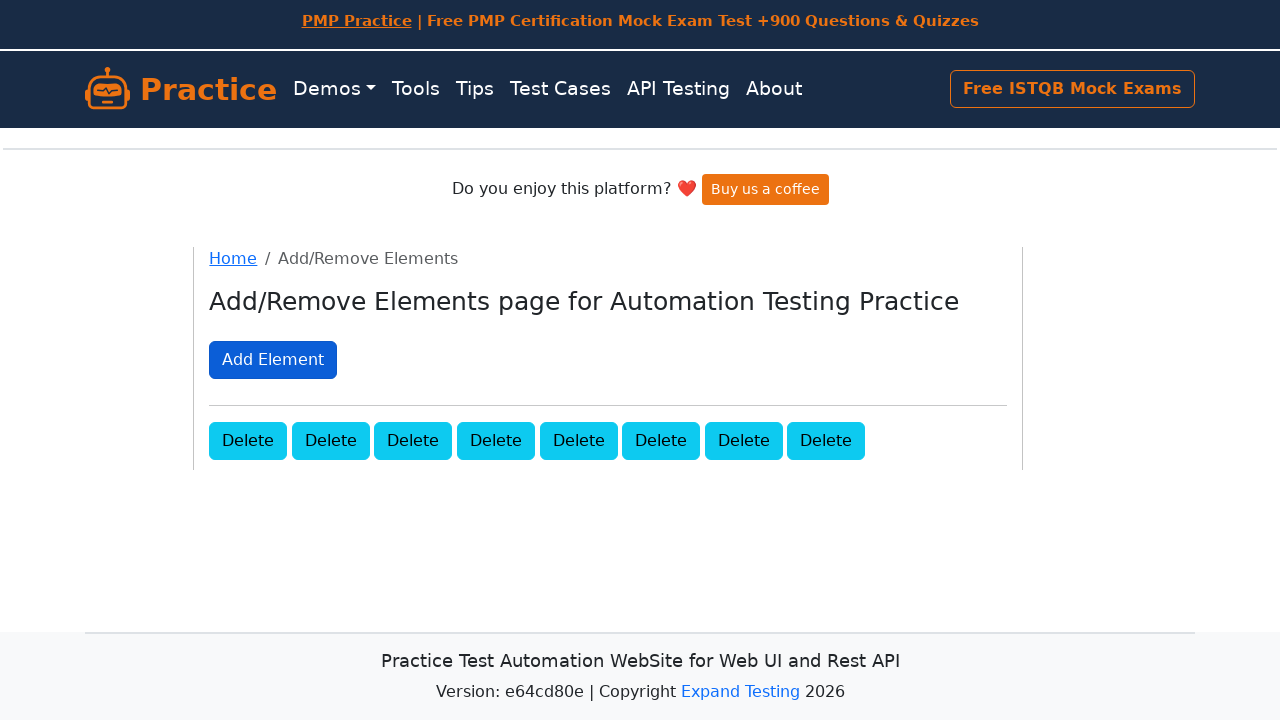

Waited 500ms after adding element 8
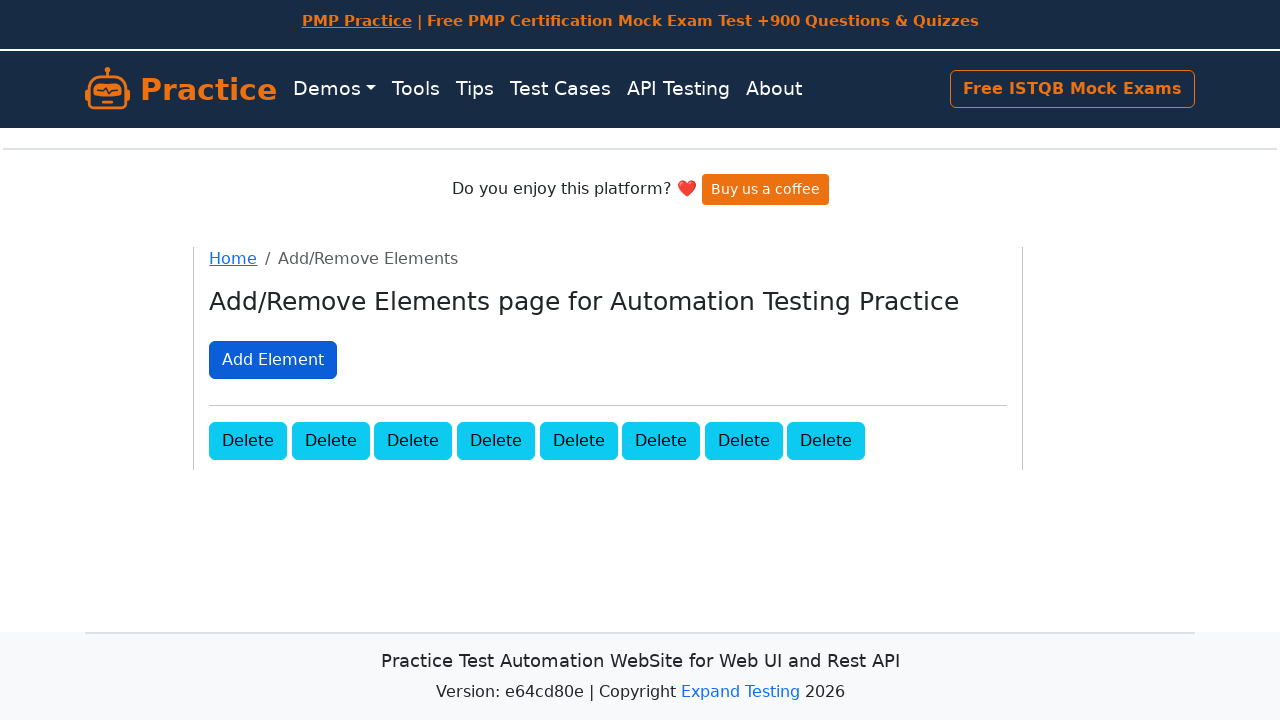

Clicked 'Add Element' button (element 9/10) at (273, 360) on text=Add Element
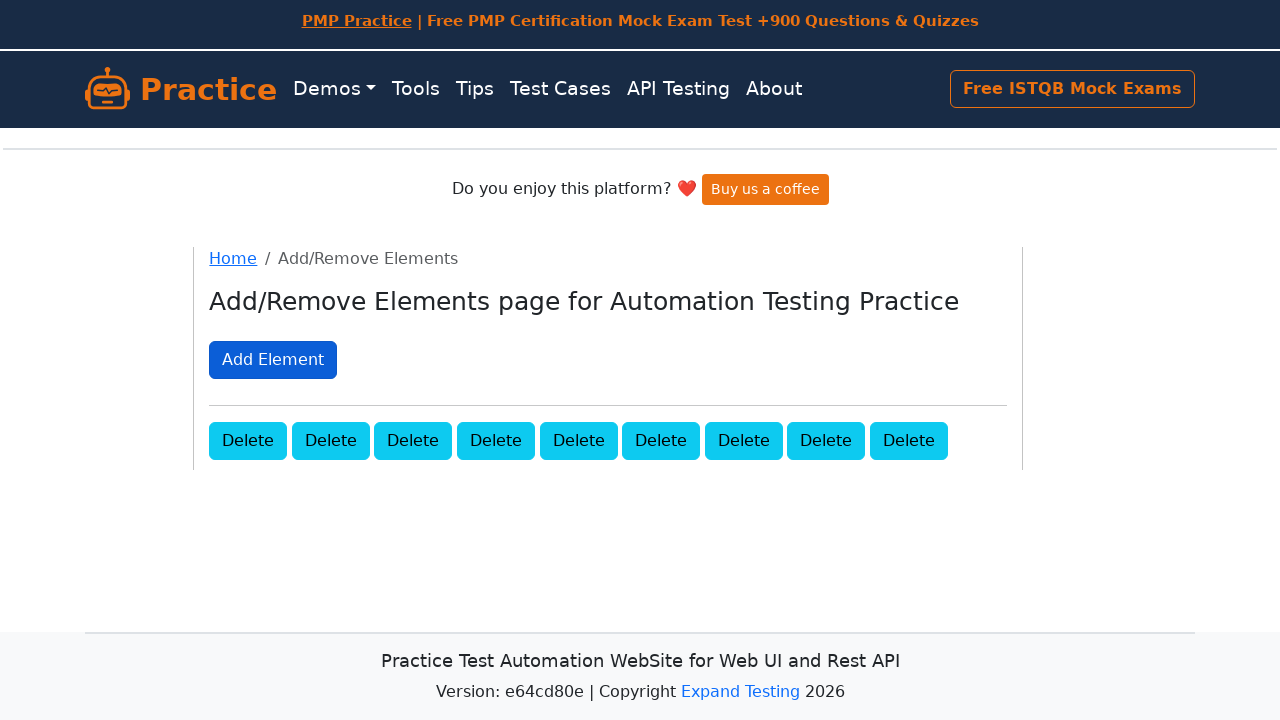

Waited 500ms after adding element 9
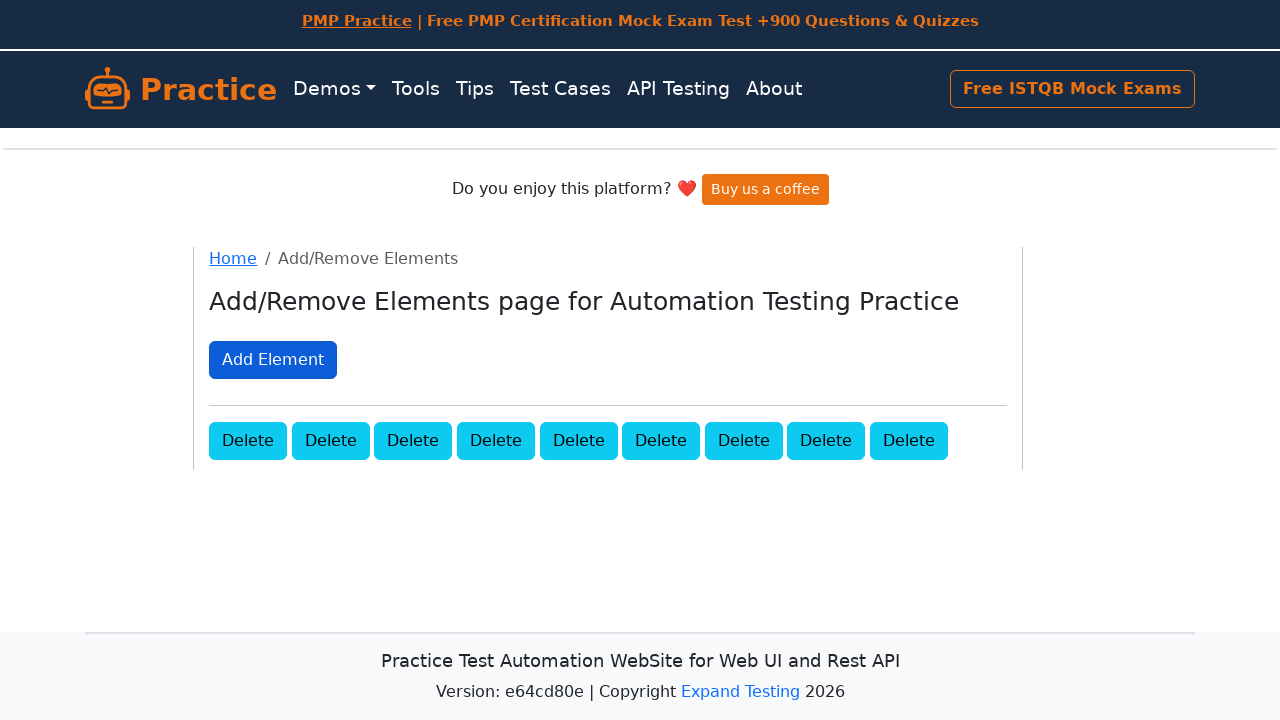

Clicked 'Add Element' button (element 10/10) at (273, 360) on text=Add Element
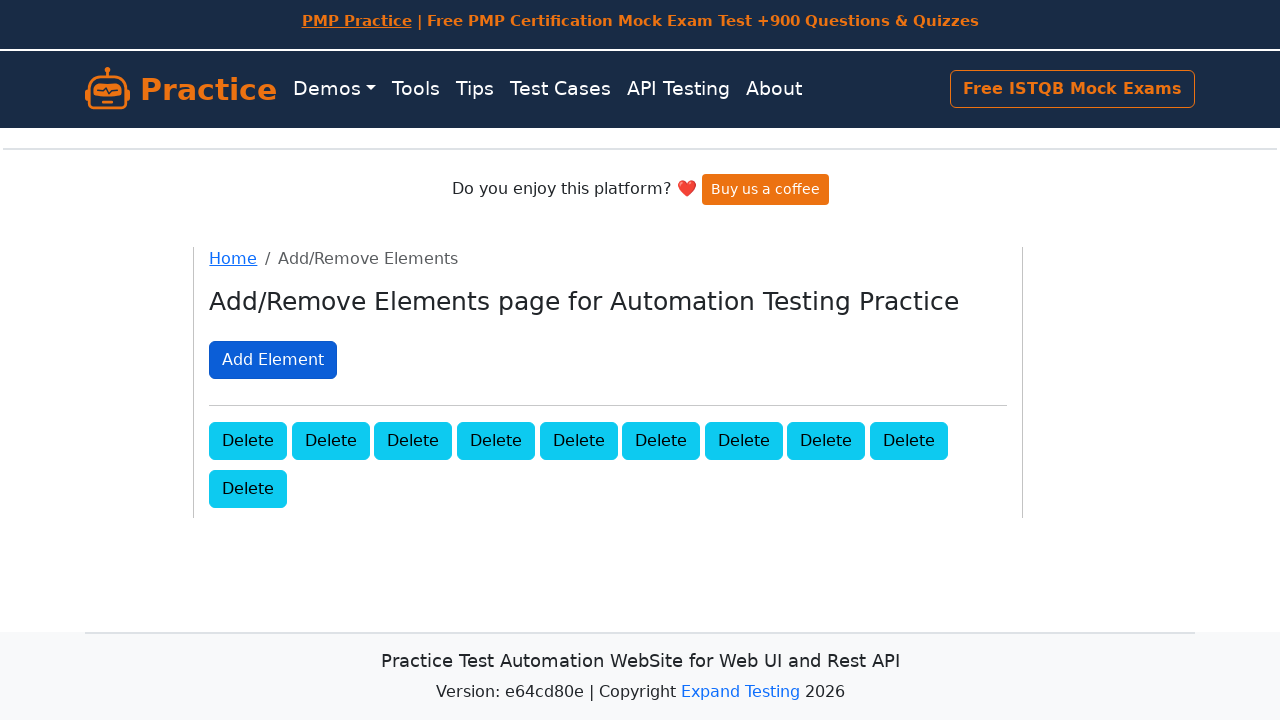

Waited 500ms after adding element 10
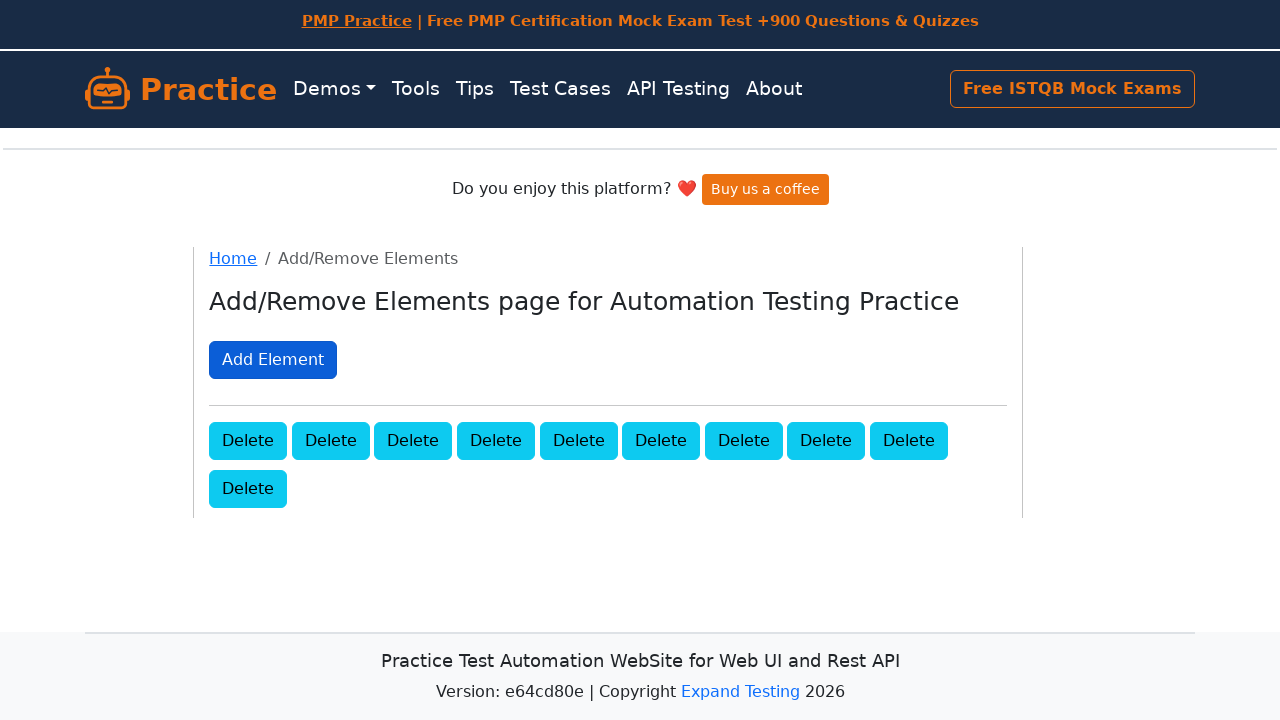

Waited for delete buttons to be present
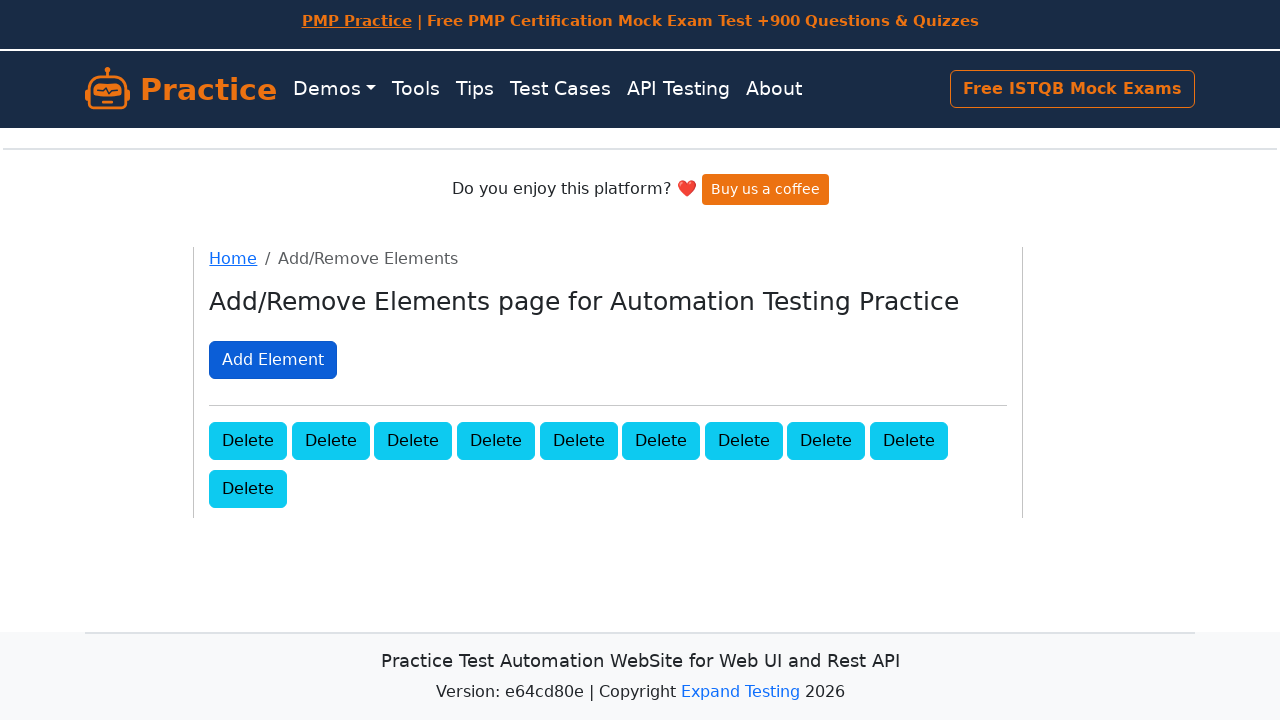

Retrieved all 10 delete buttons
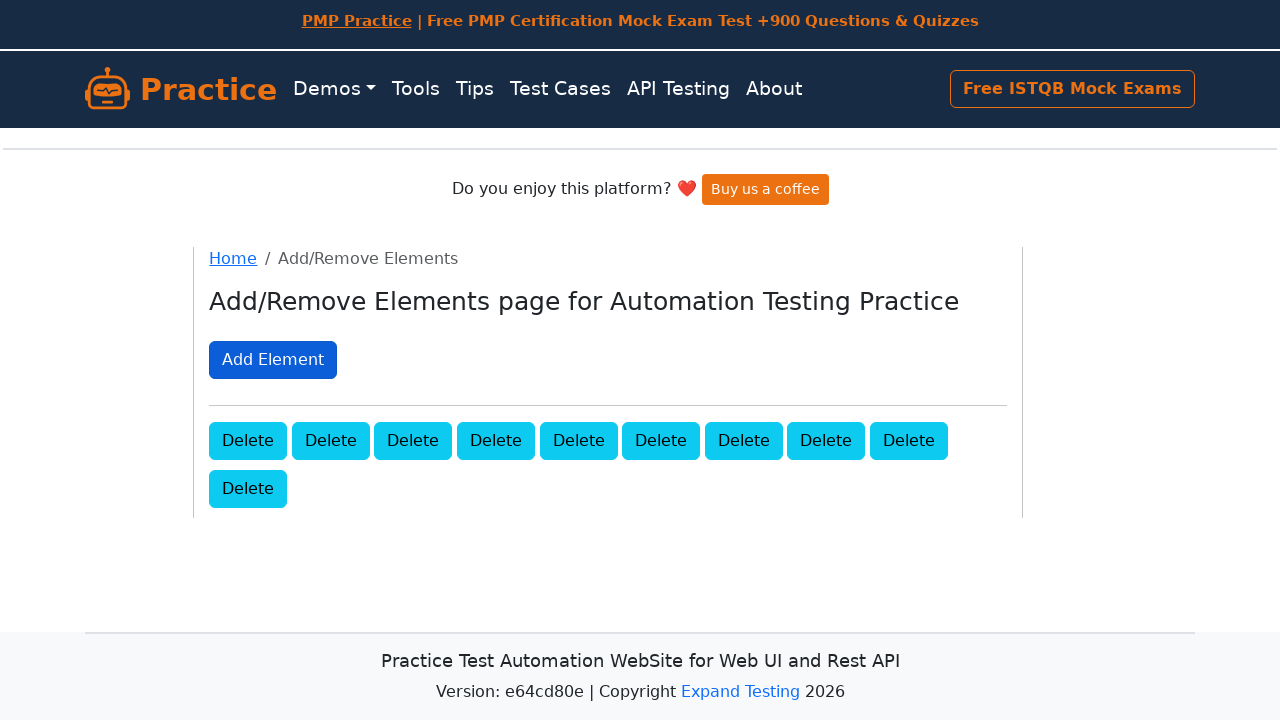

Clicked a delete button to remove an element
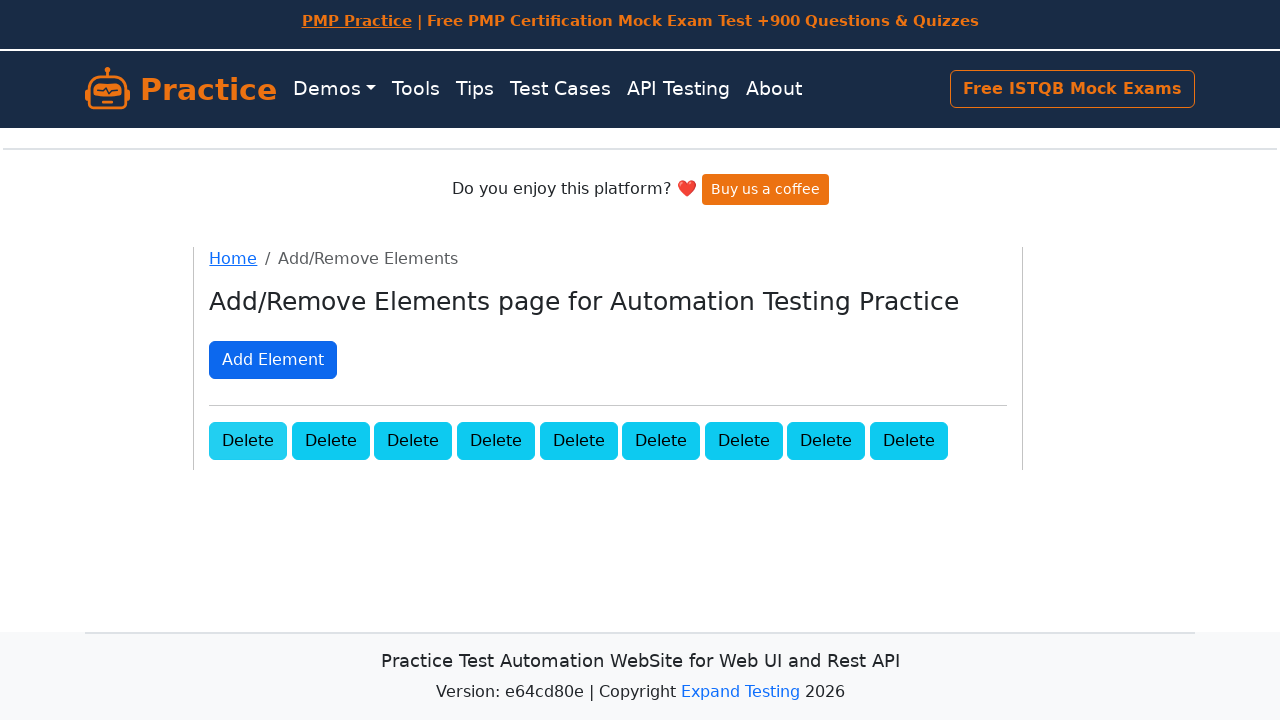

Waited 500ms after deleting an element
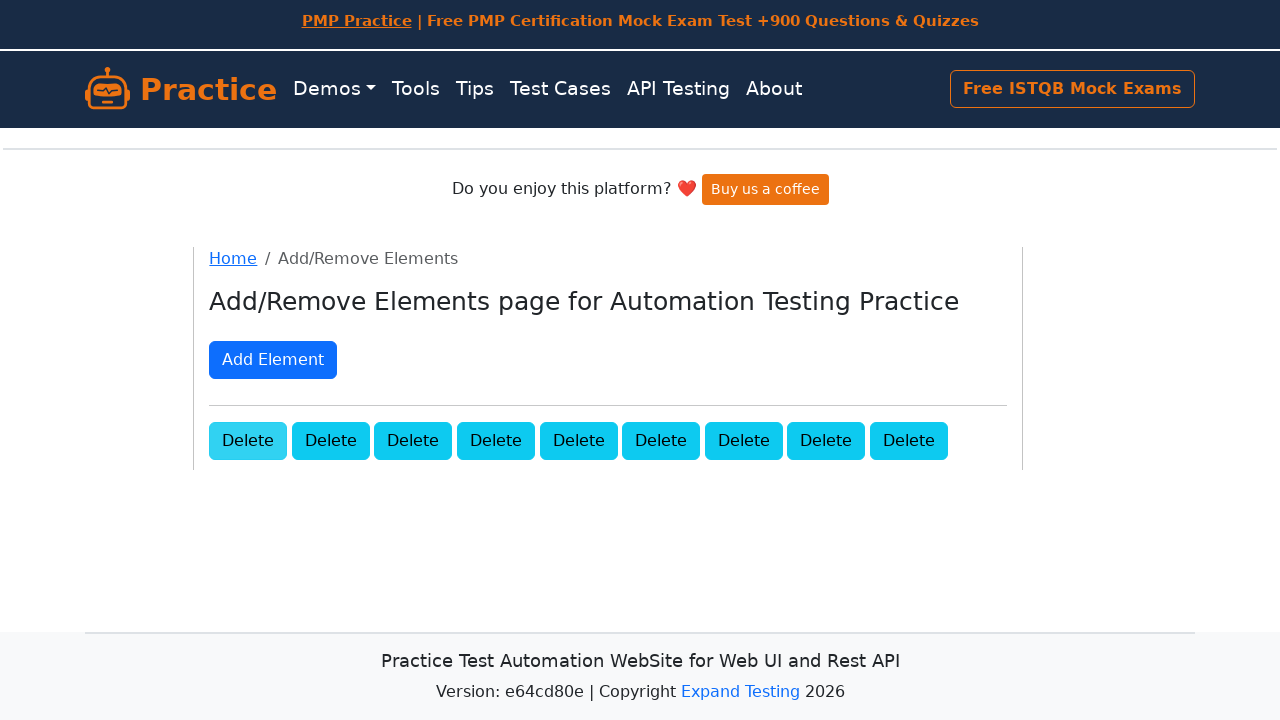

Clicked a delete button to remove an element
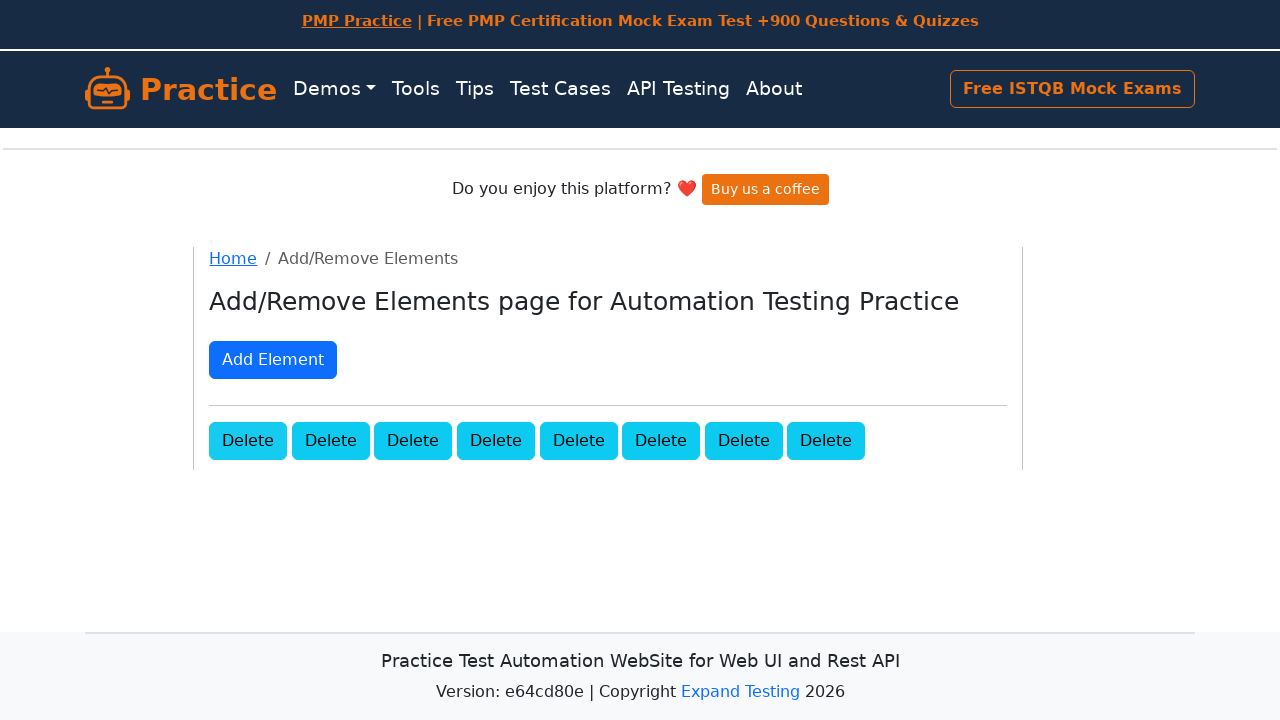

Waited 500ms after deleting an element
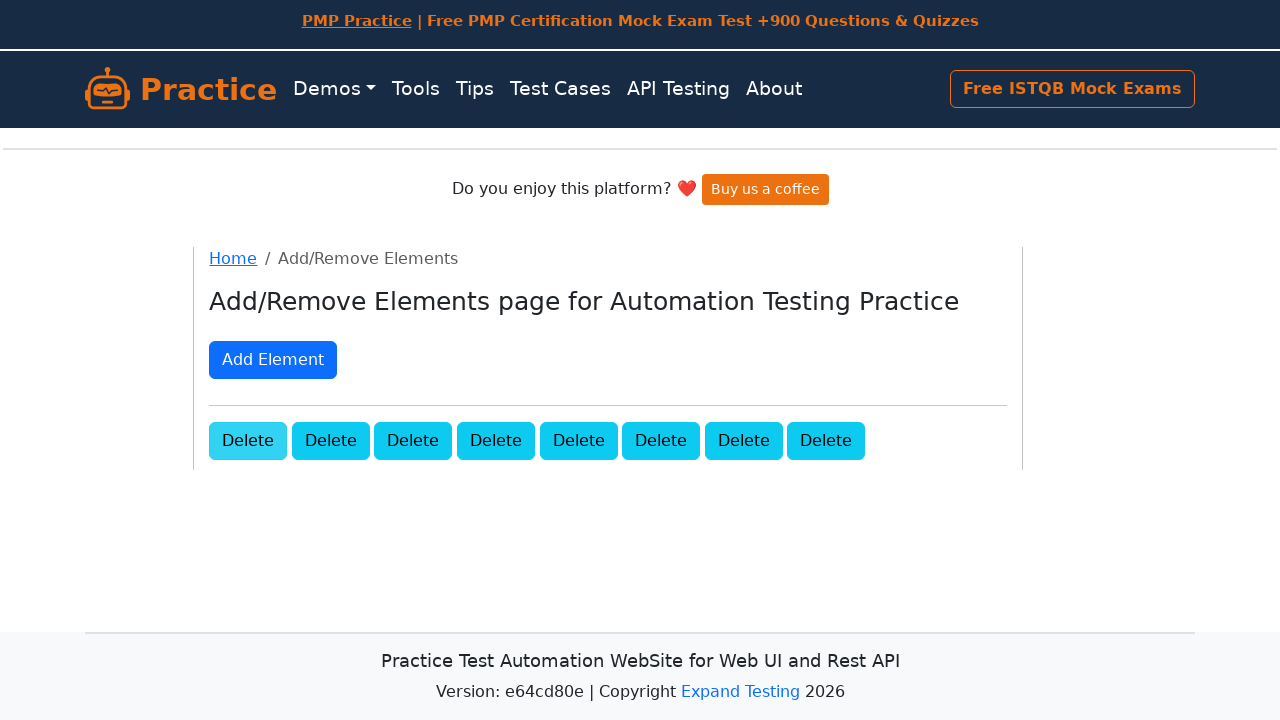

Clicked a delete button to remove an element
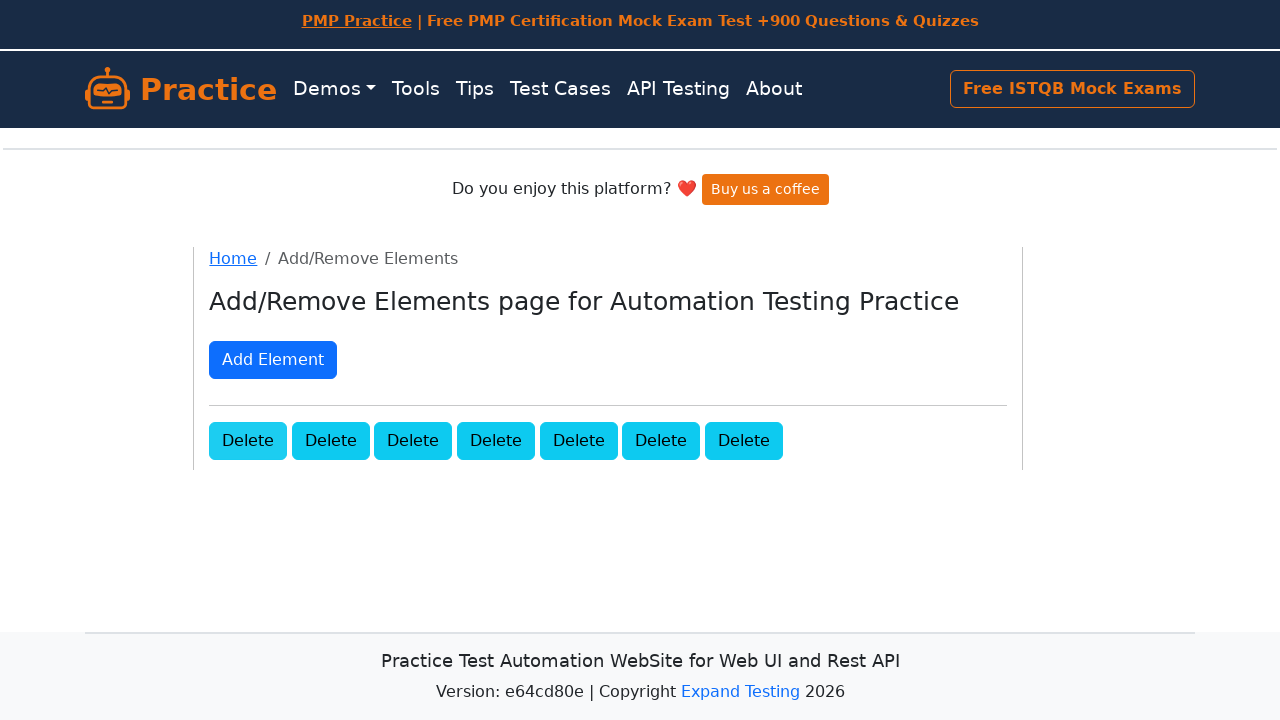

Waited 500ms after deleting an element
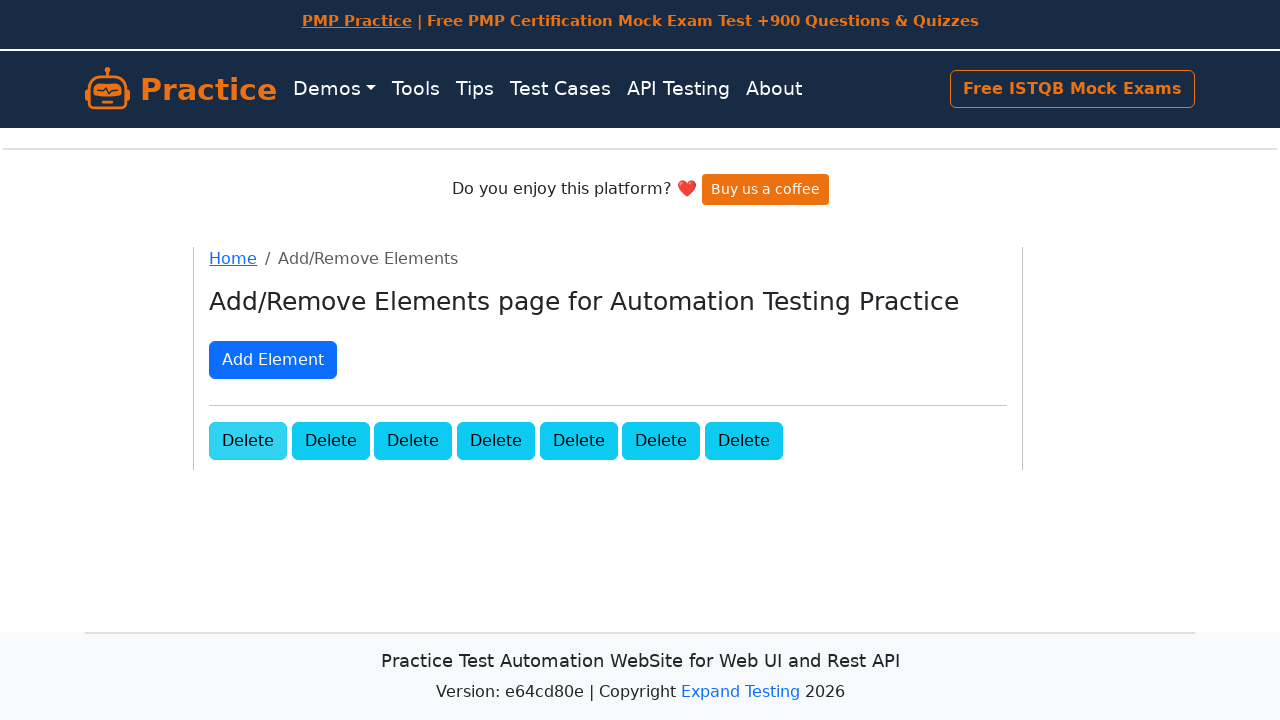

Clicked a delete button to remove an element
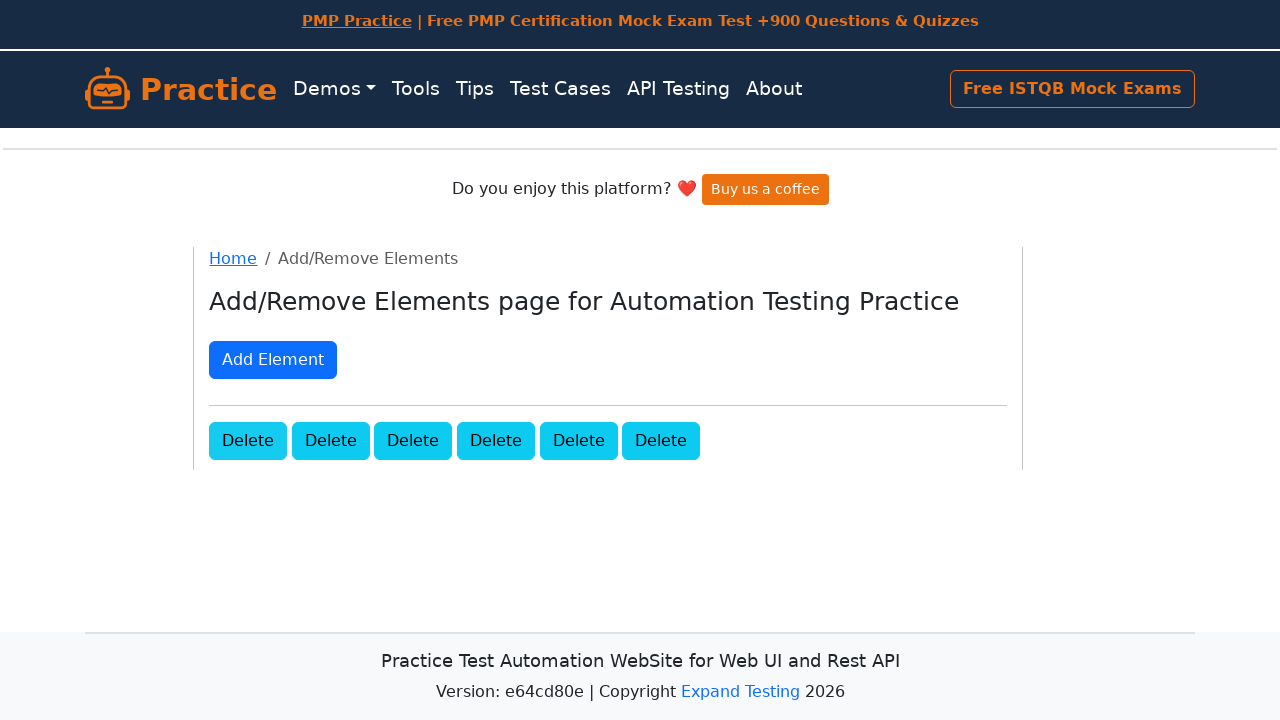

Waited 500ms after deleting an element
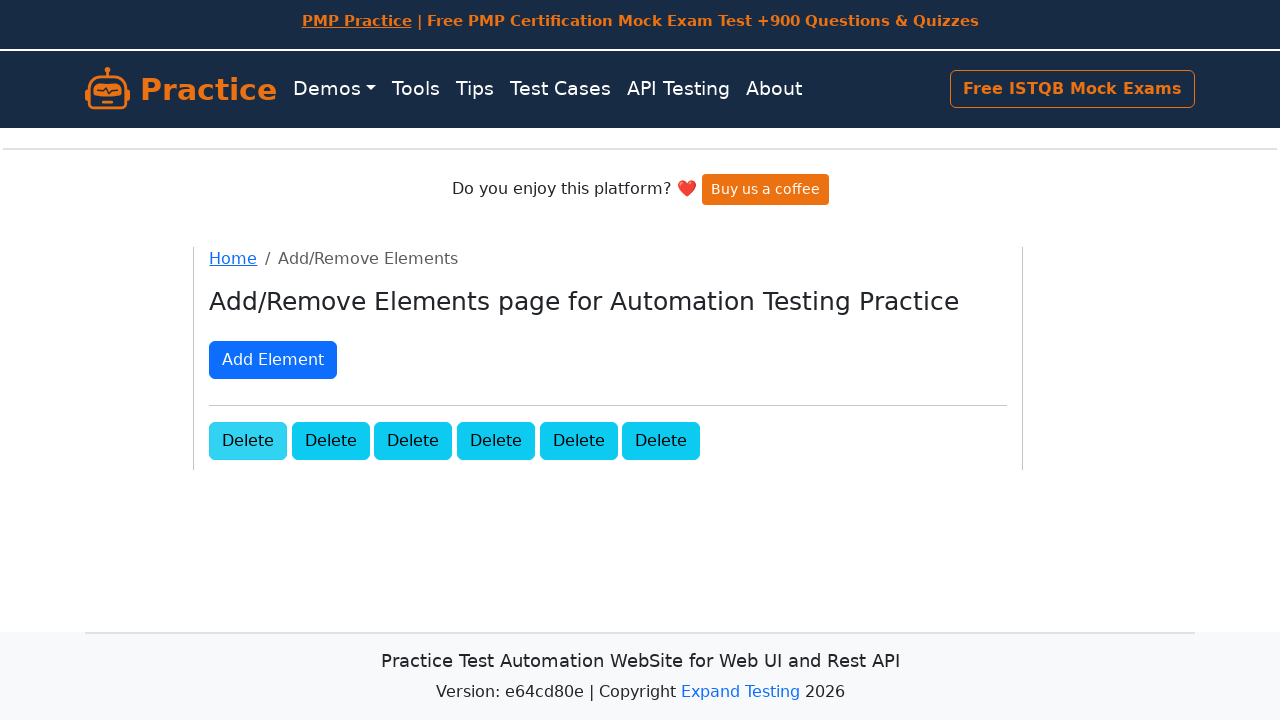

Clicked a delete button to remove an element
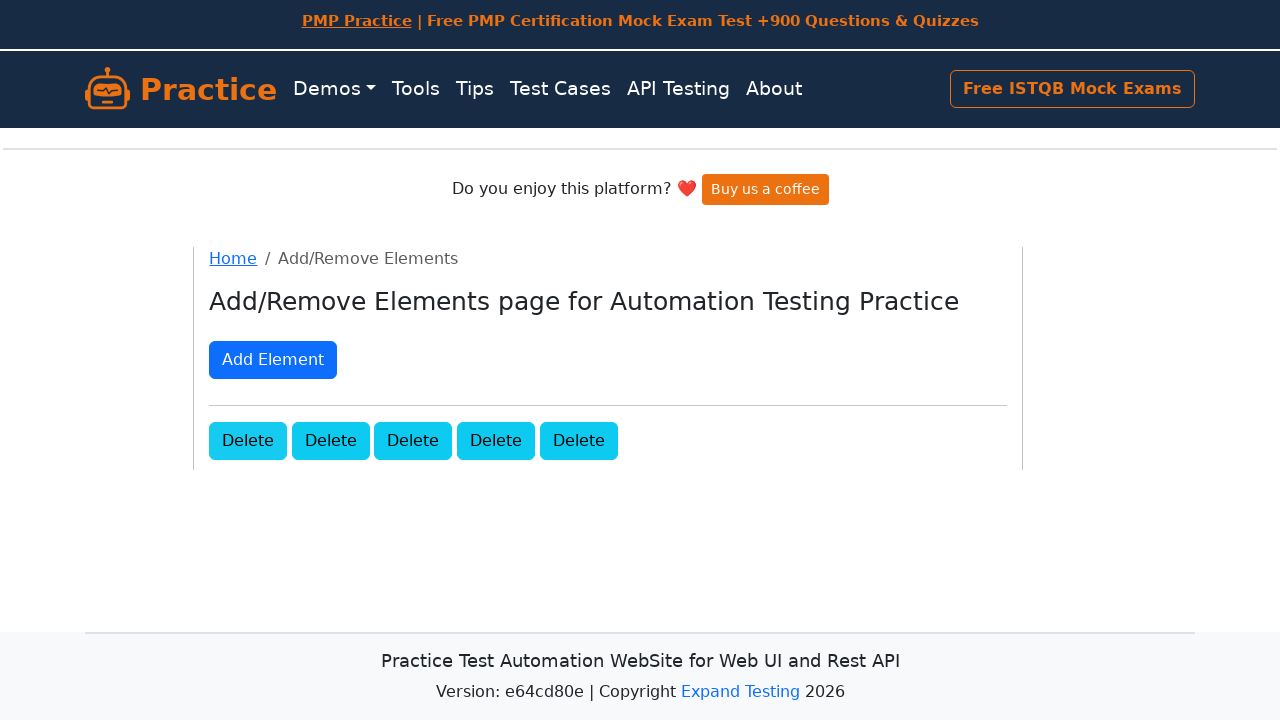

Waited 500ms after deleting an element
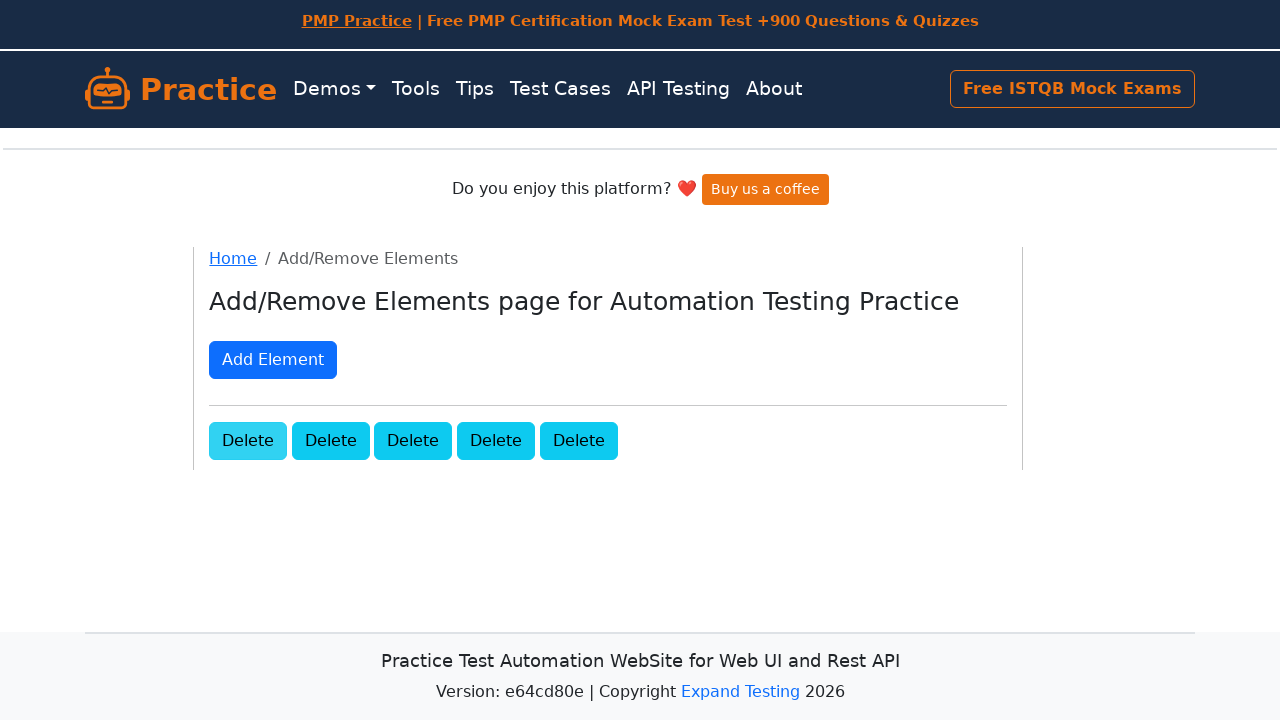

Clicked a delete button to remove an element
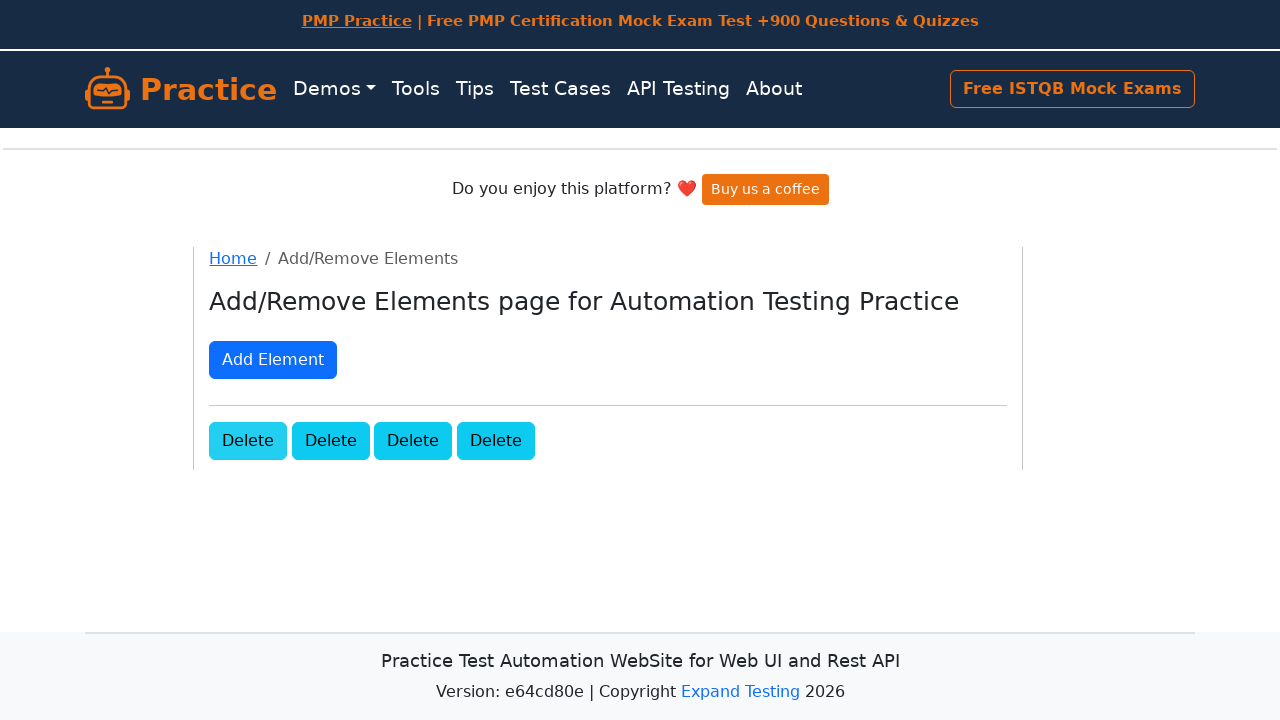

Waited 500ms after deleting an element
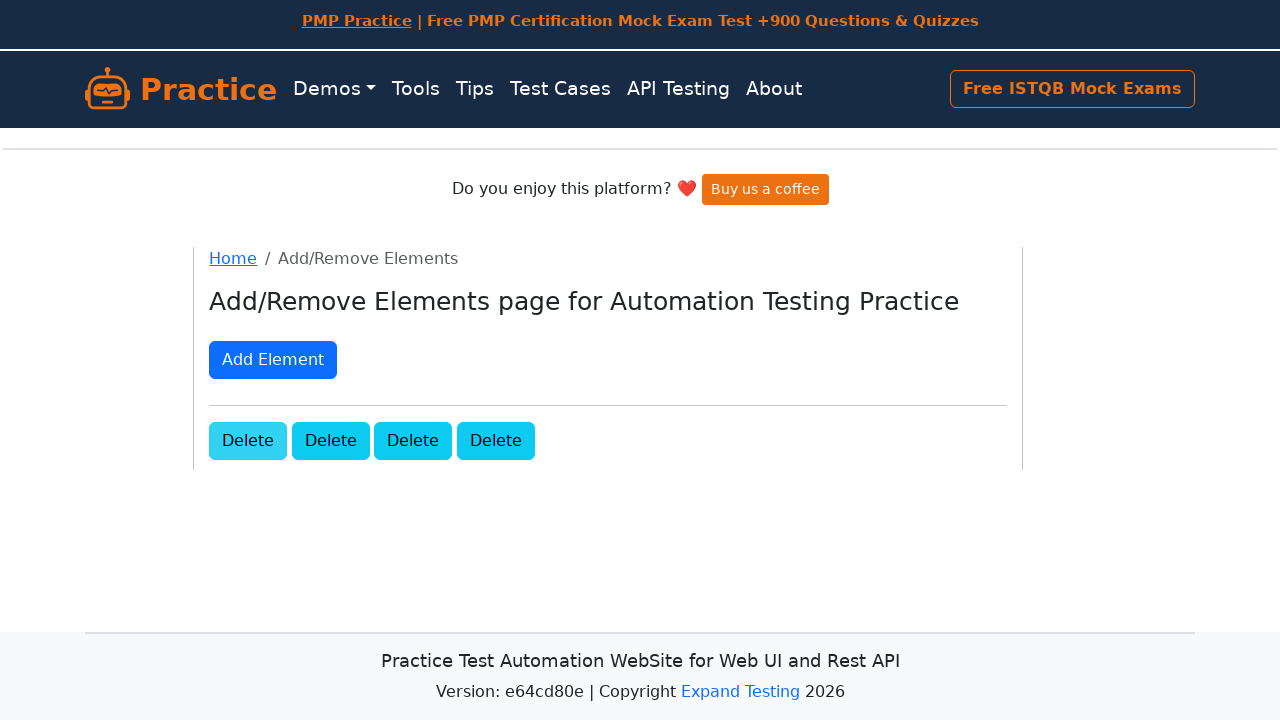

Clicked a delete button to remove an element
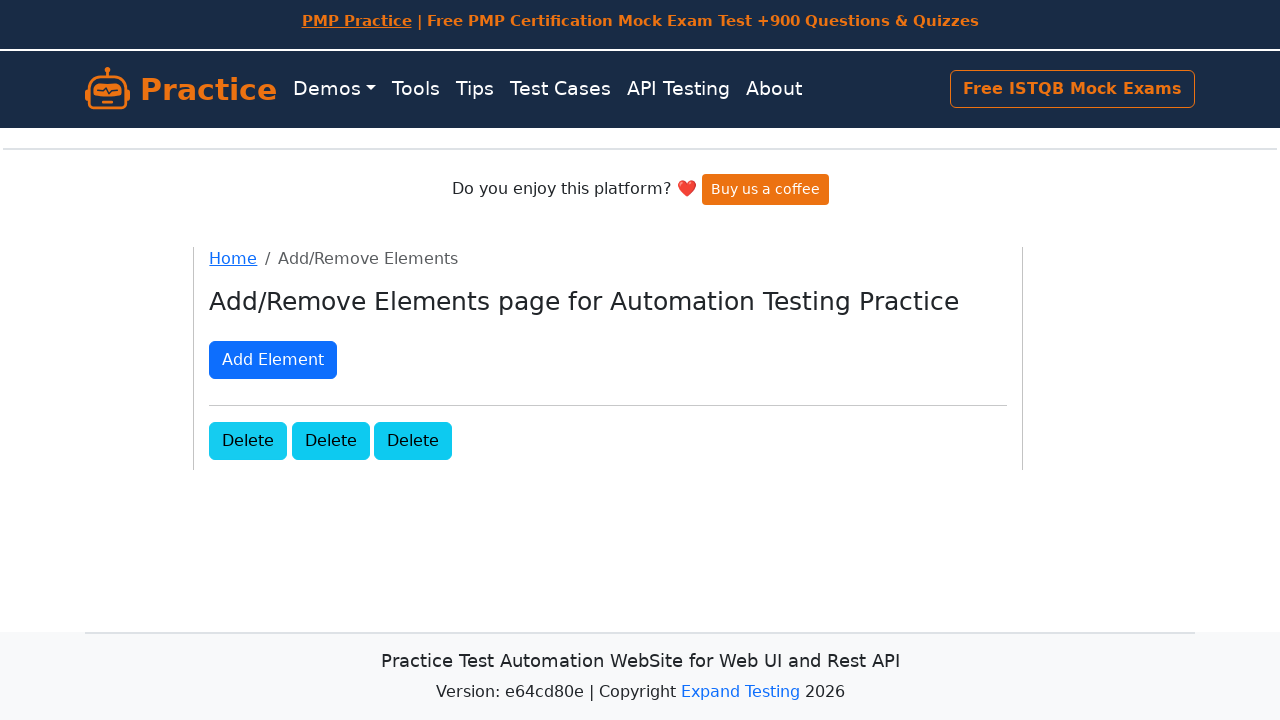

Waited 500ms after deleting an element
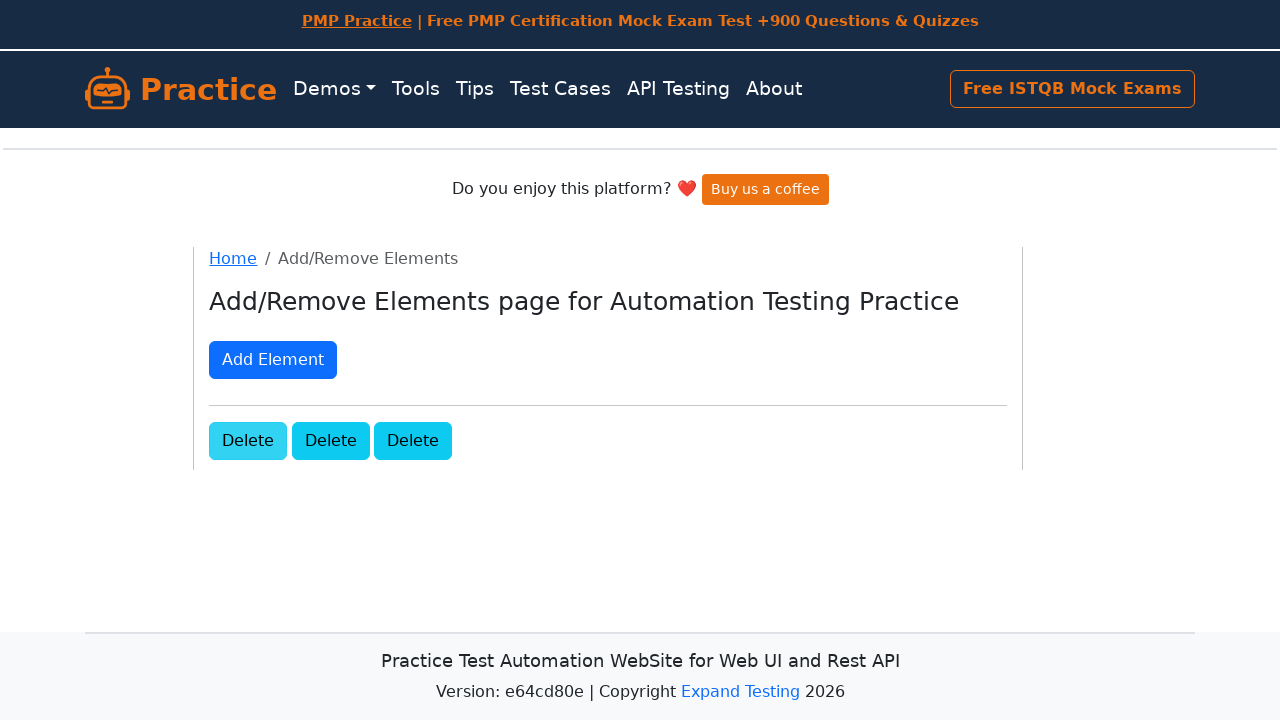

Clicked a delete button to remove an element
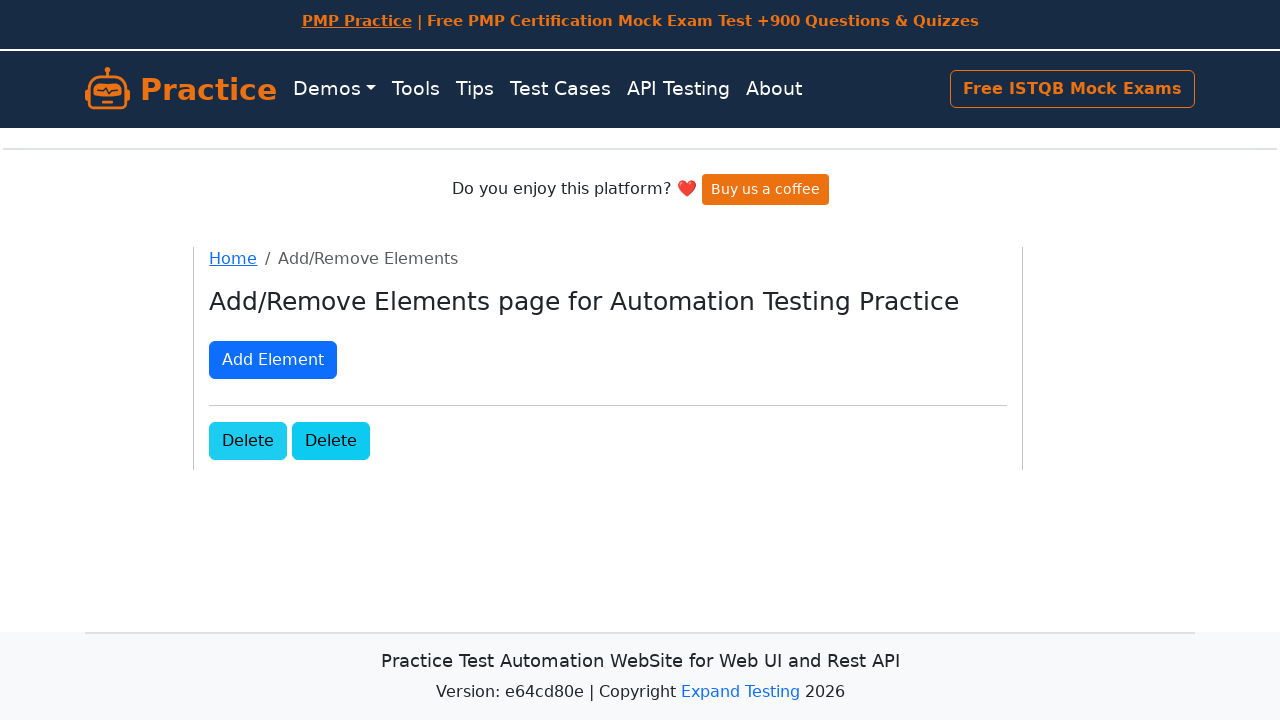

Waited 500ms after deleting an element
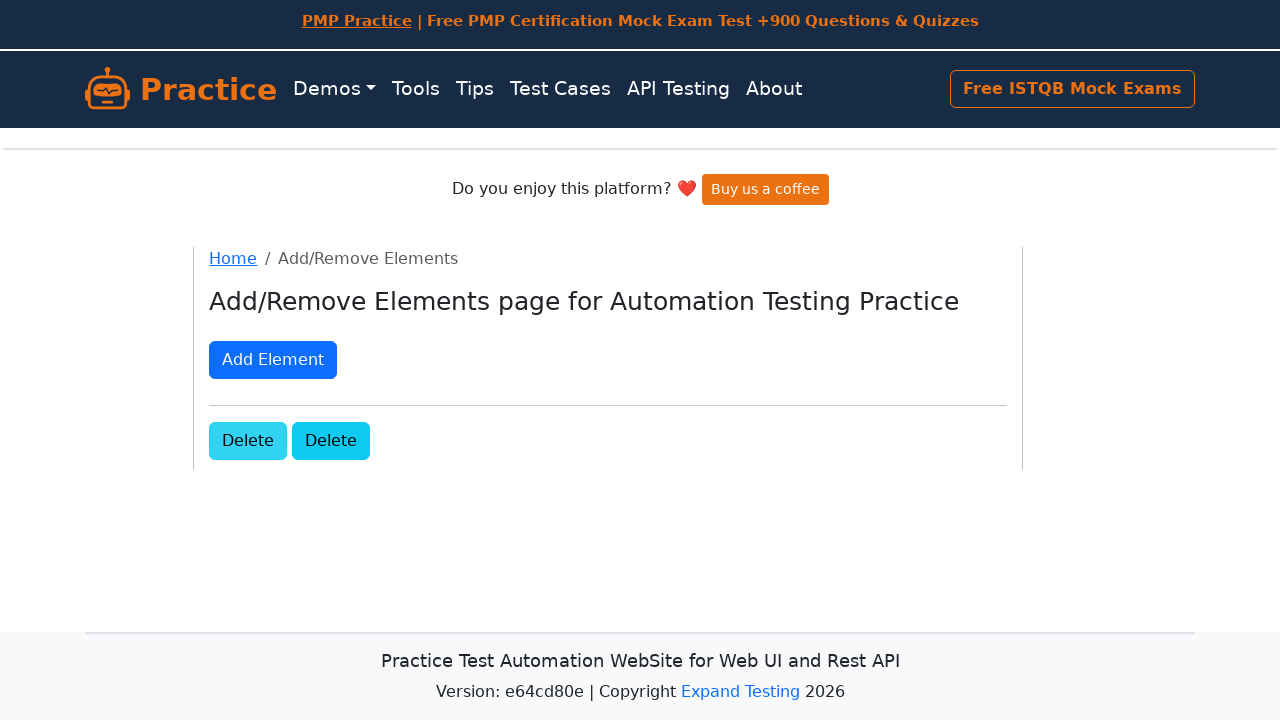

Clicked a delete button to remove an element
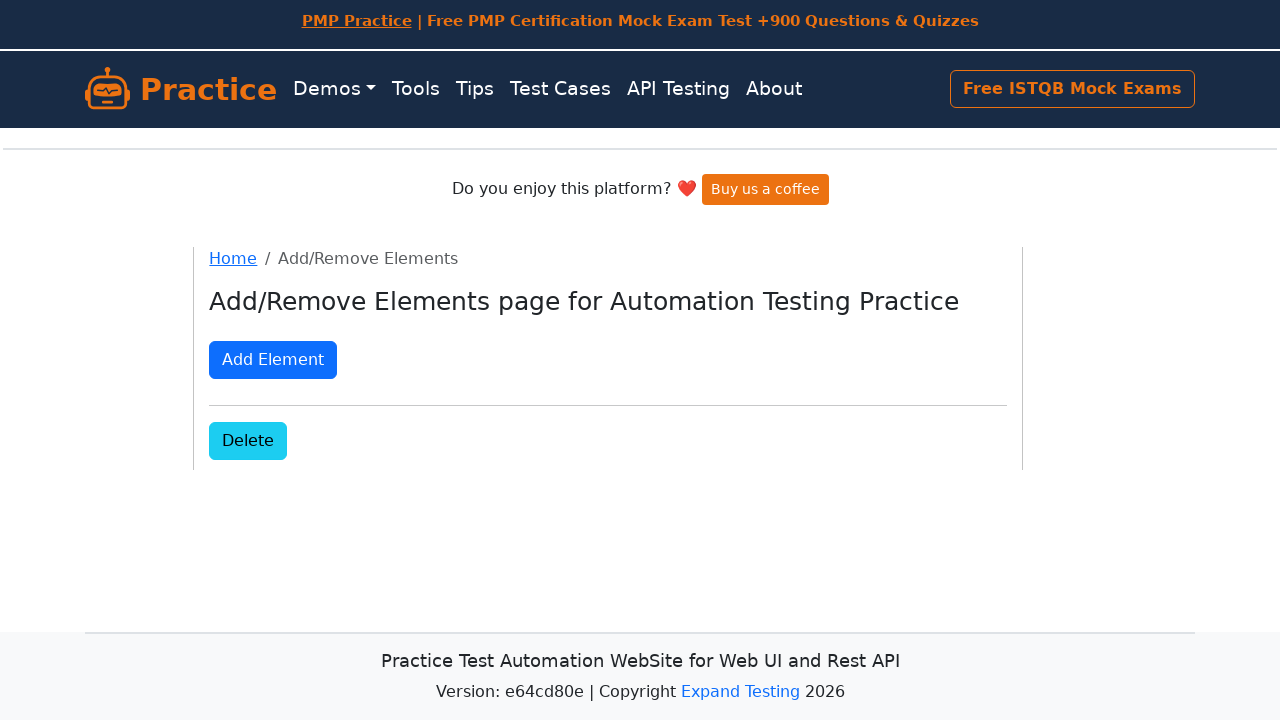

Waited 500ms after deleting an element
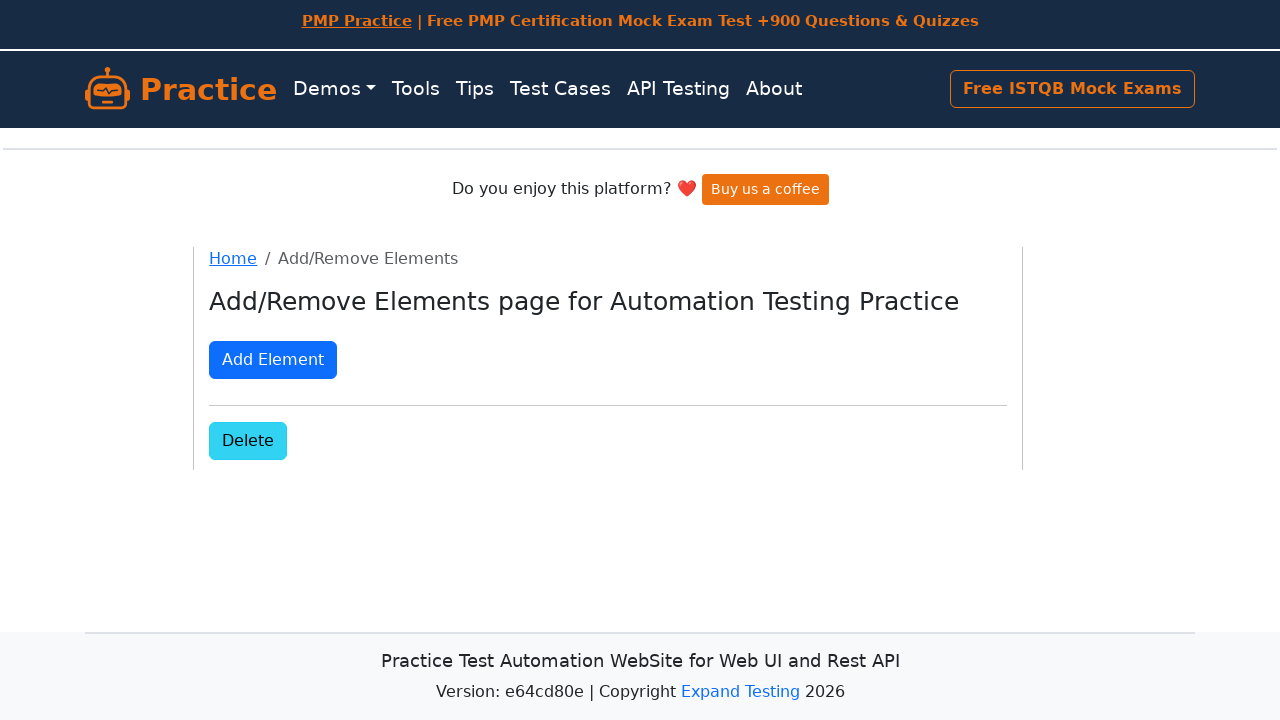

Clicked a delete button to remove an element
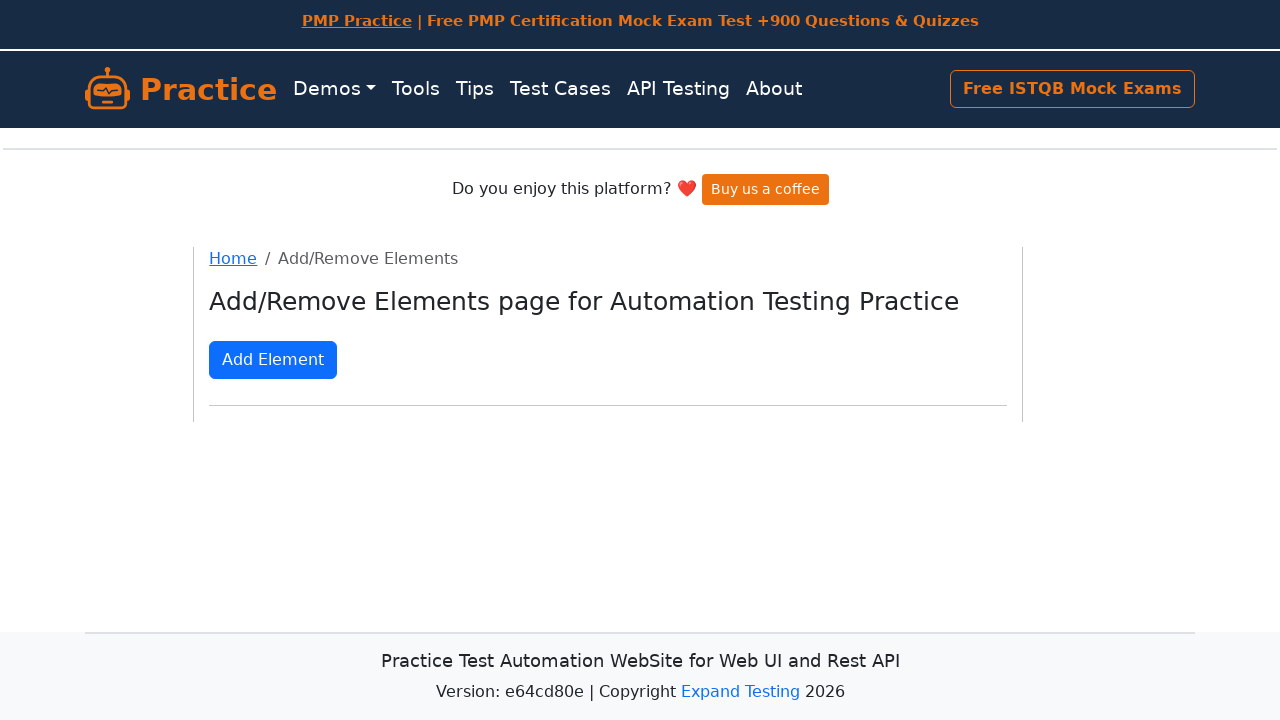

Waited 500ms after deleting an element
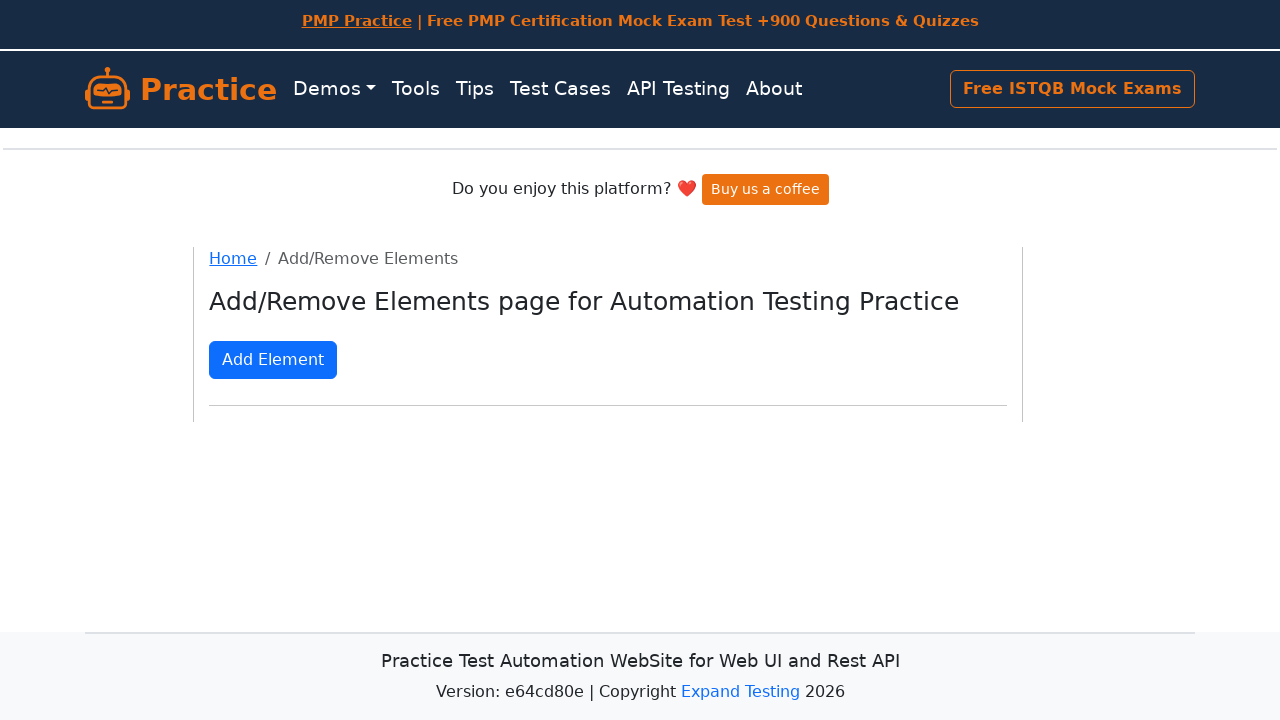

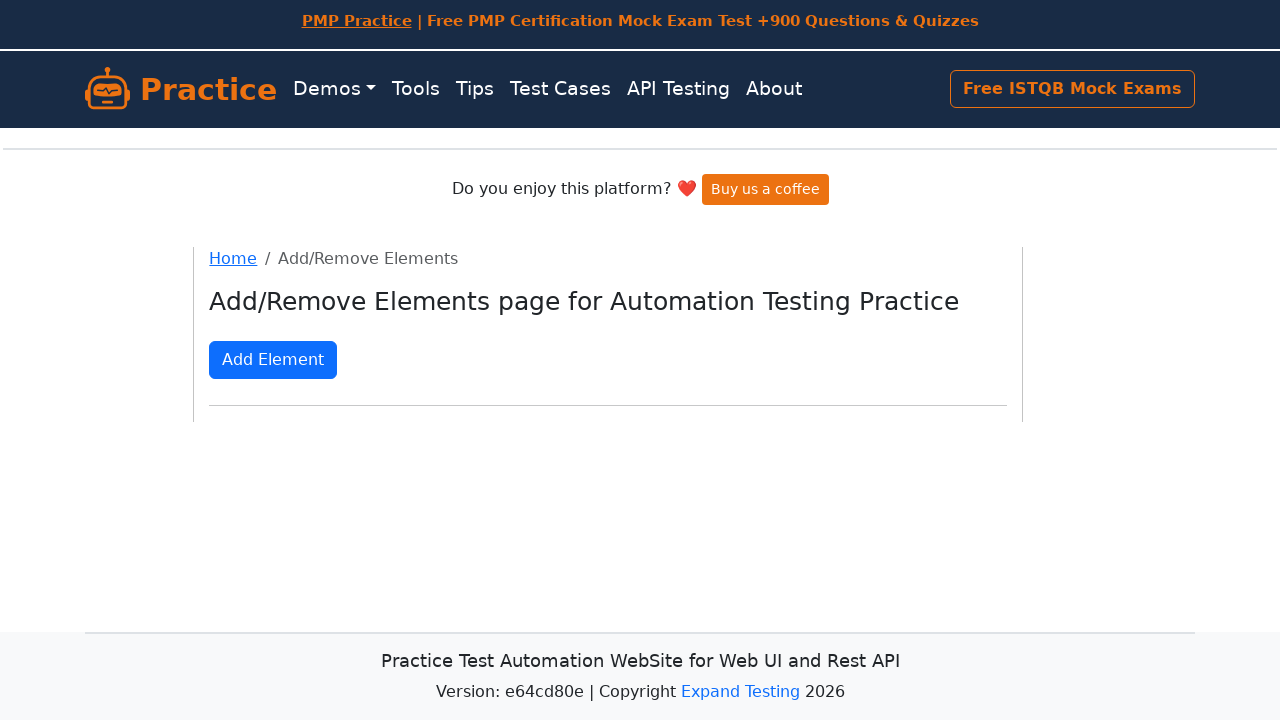